Tests key press detection by navigating to the Key Presses page, pressing 10 Latin characters and special keys (Enter, Ctrl, Alt, Tab), and verifying each key press is correctly displayed in the result text.

Starting URL: https://the-internet.herokuapp.com/

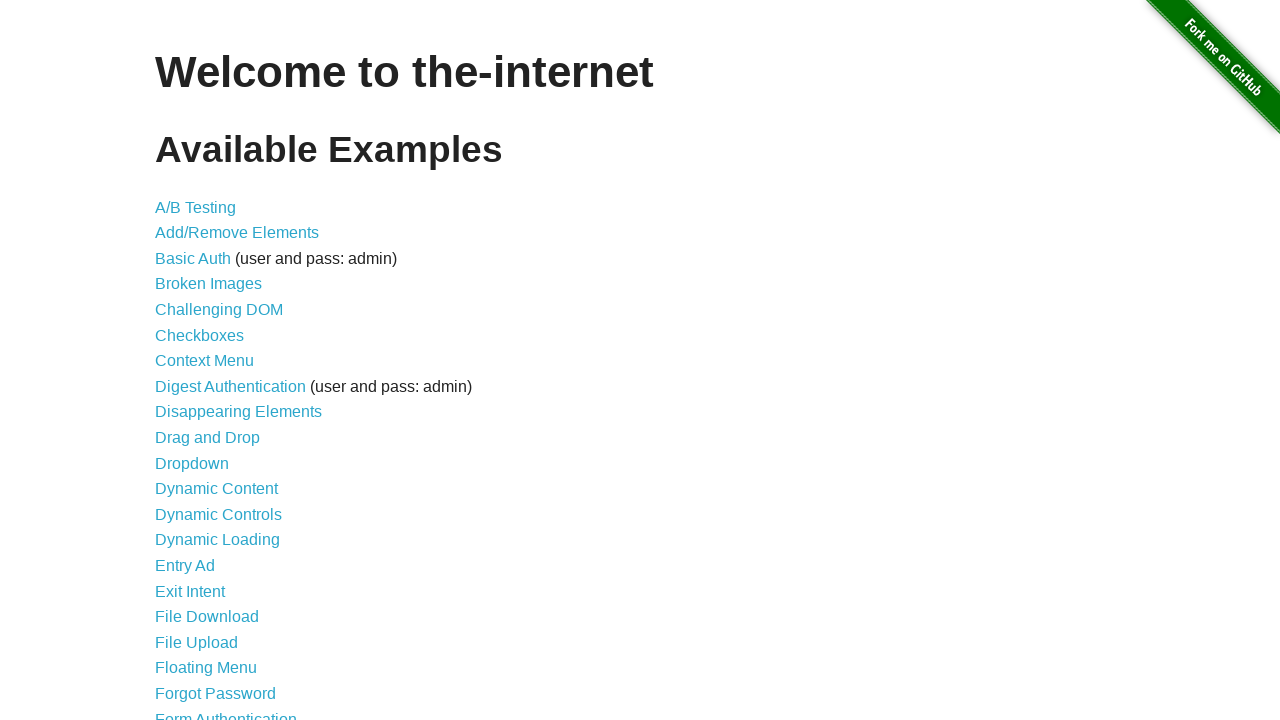

Clicked on Key Presses link at (200, 360) on a[href='/key_presses']
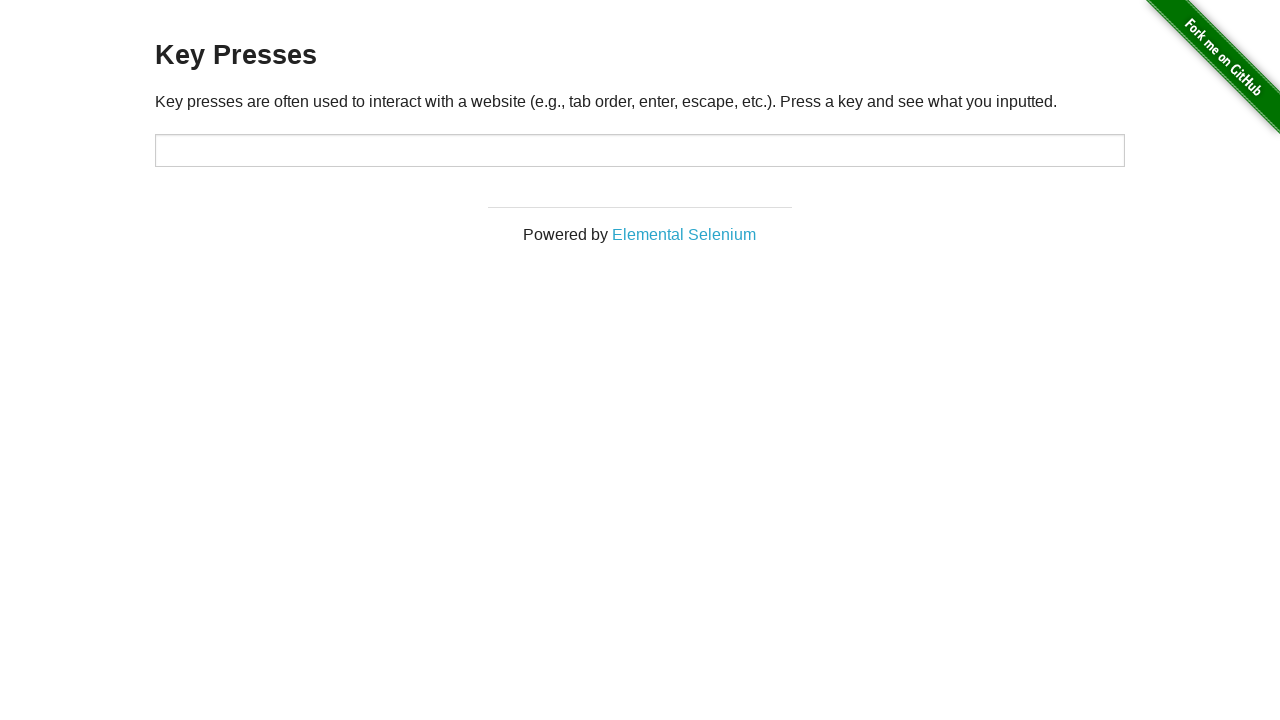

Waited for target input element to load
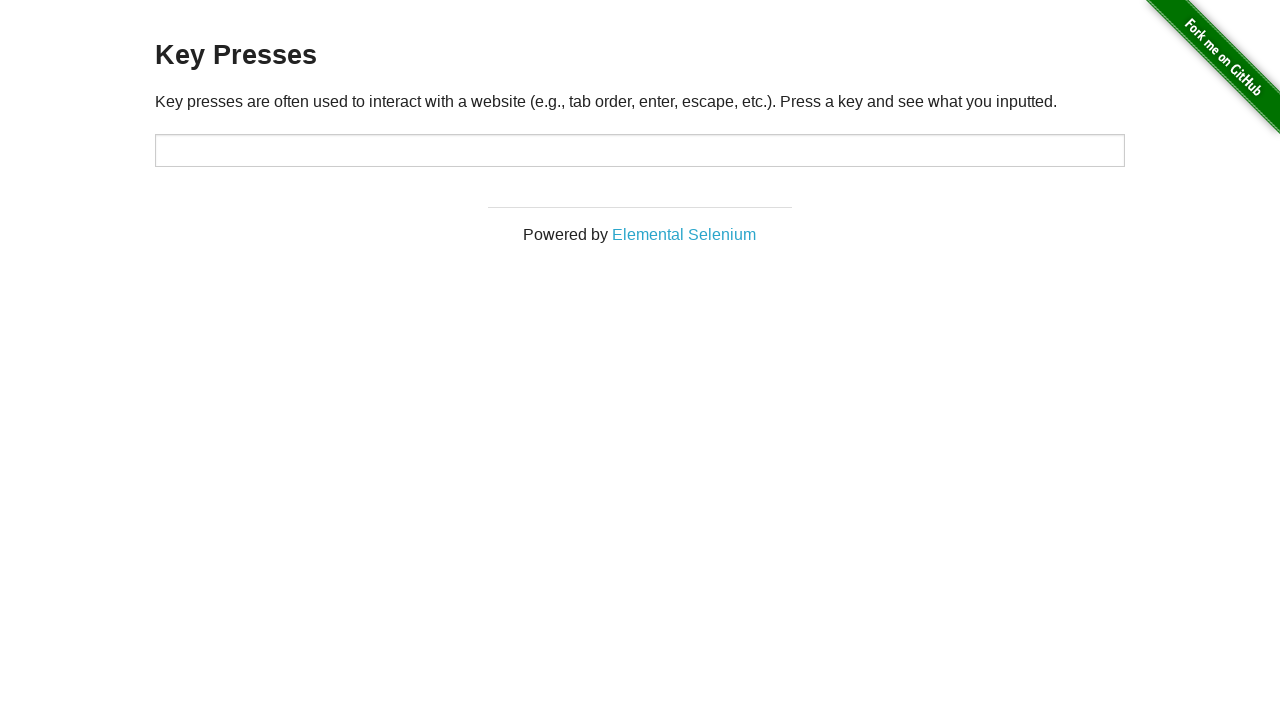

Located result text element
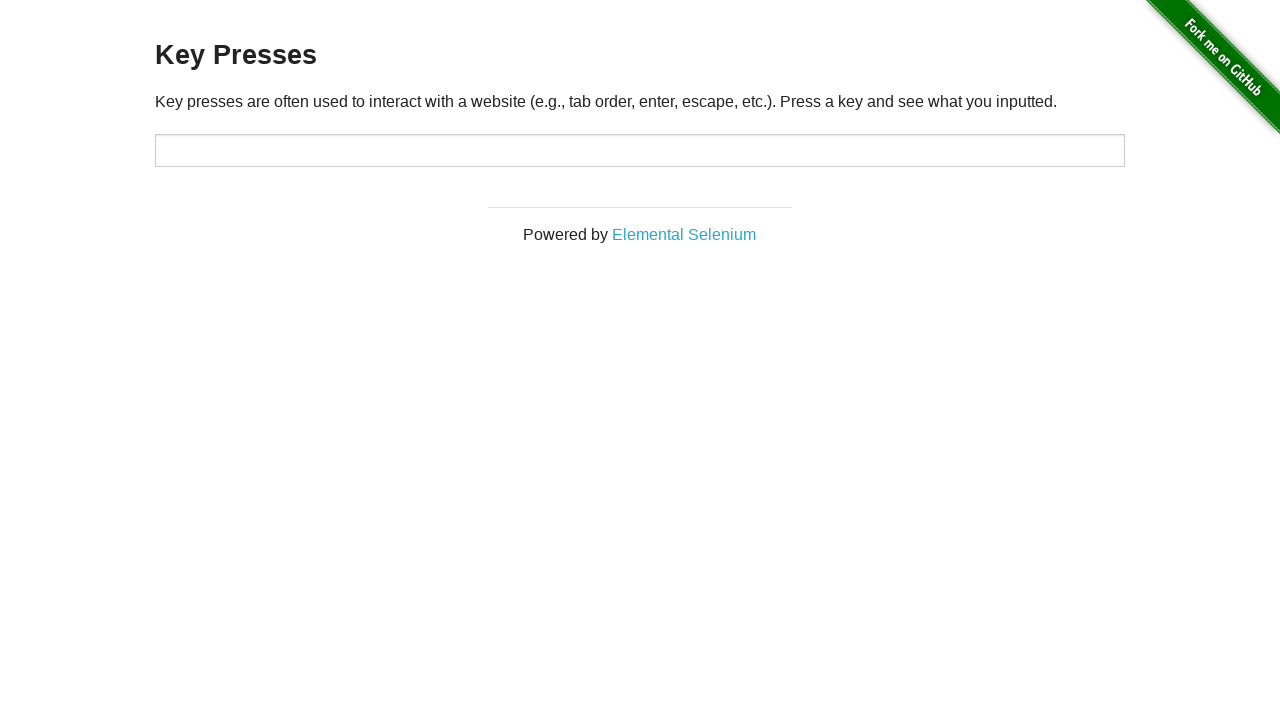

Pressed key 'A'
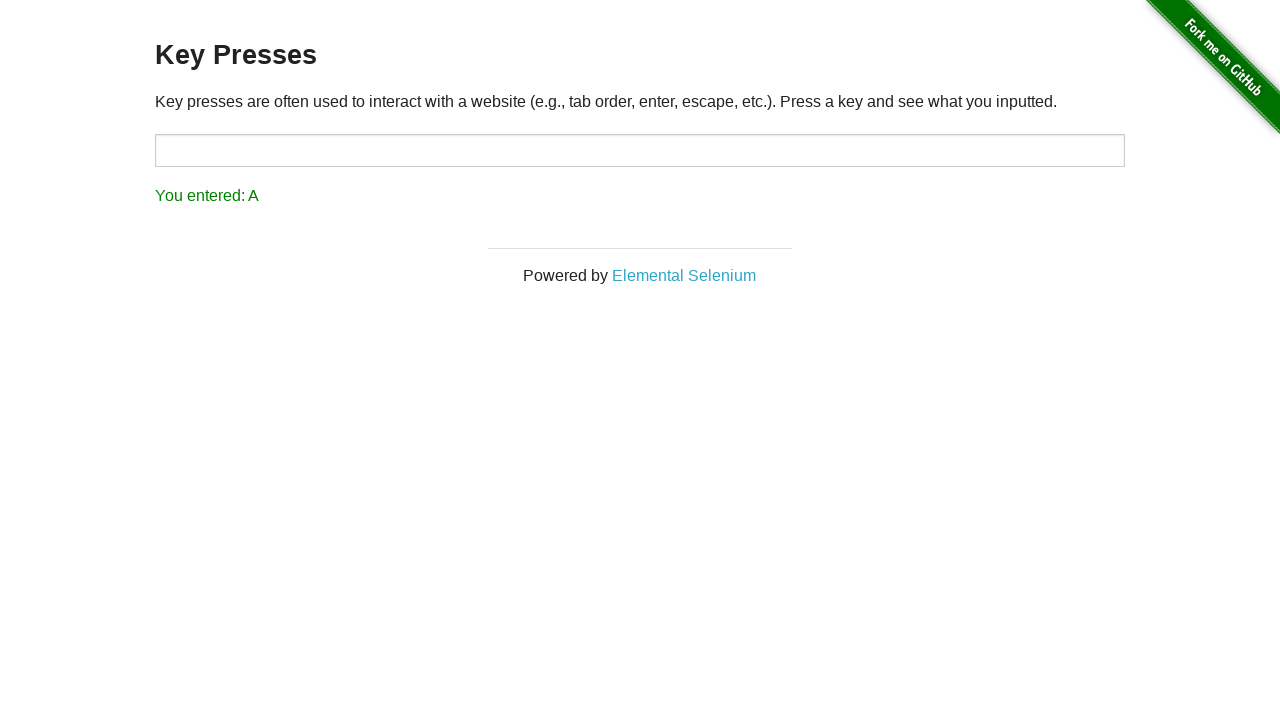

Result text is visible after pressing 'A'
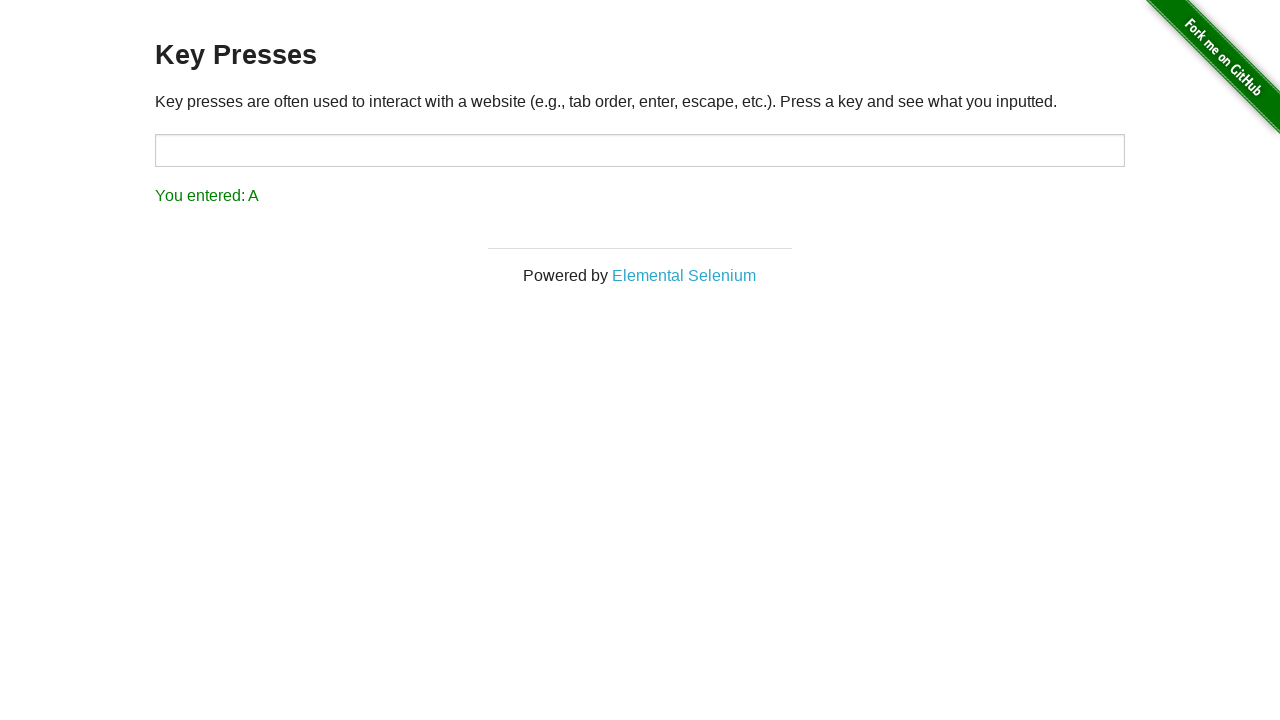

Verified result text contains 'You entered: A'
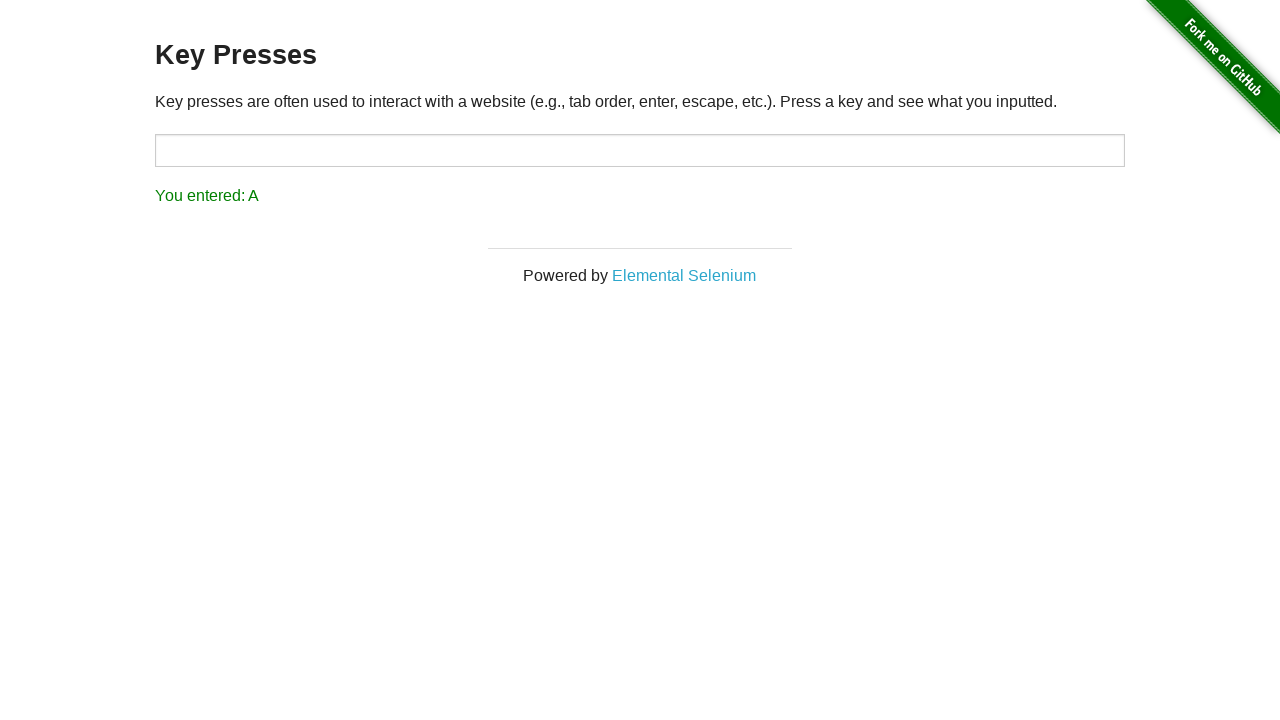

Pressed key 'B'
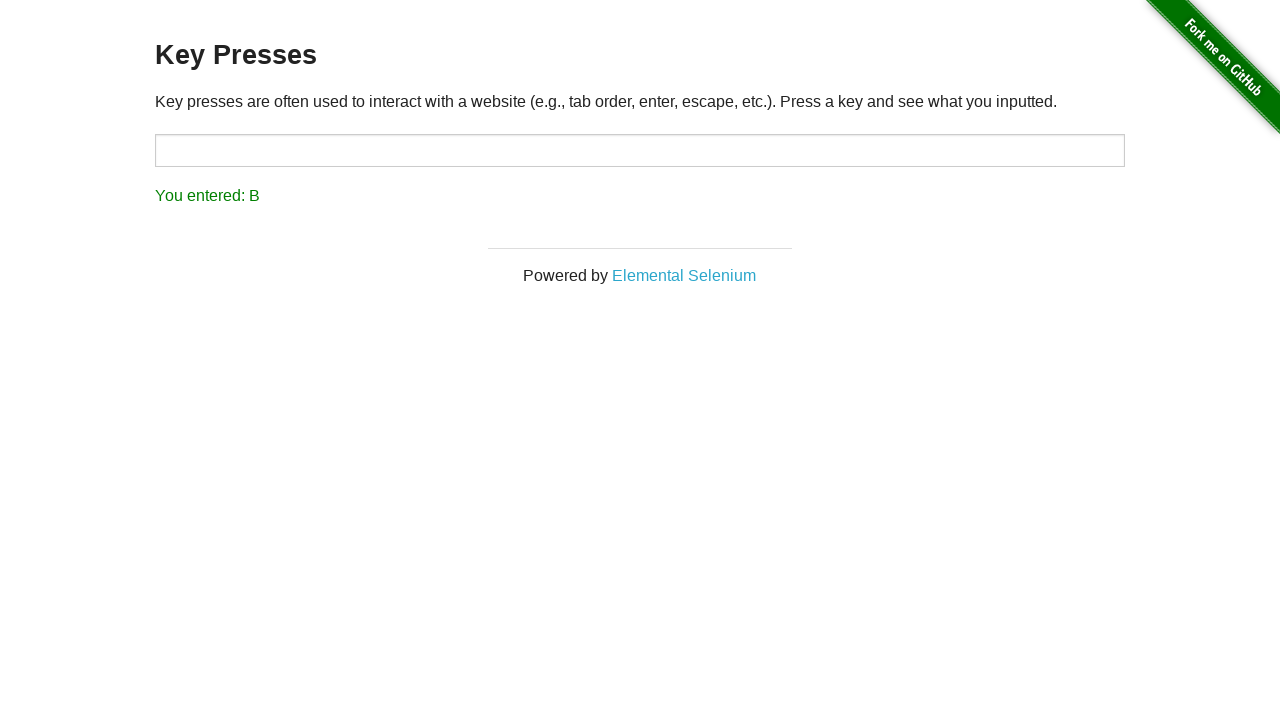

Result text is visible after pressing 'B'
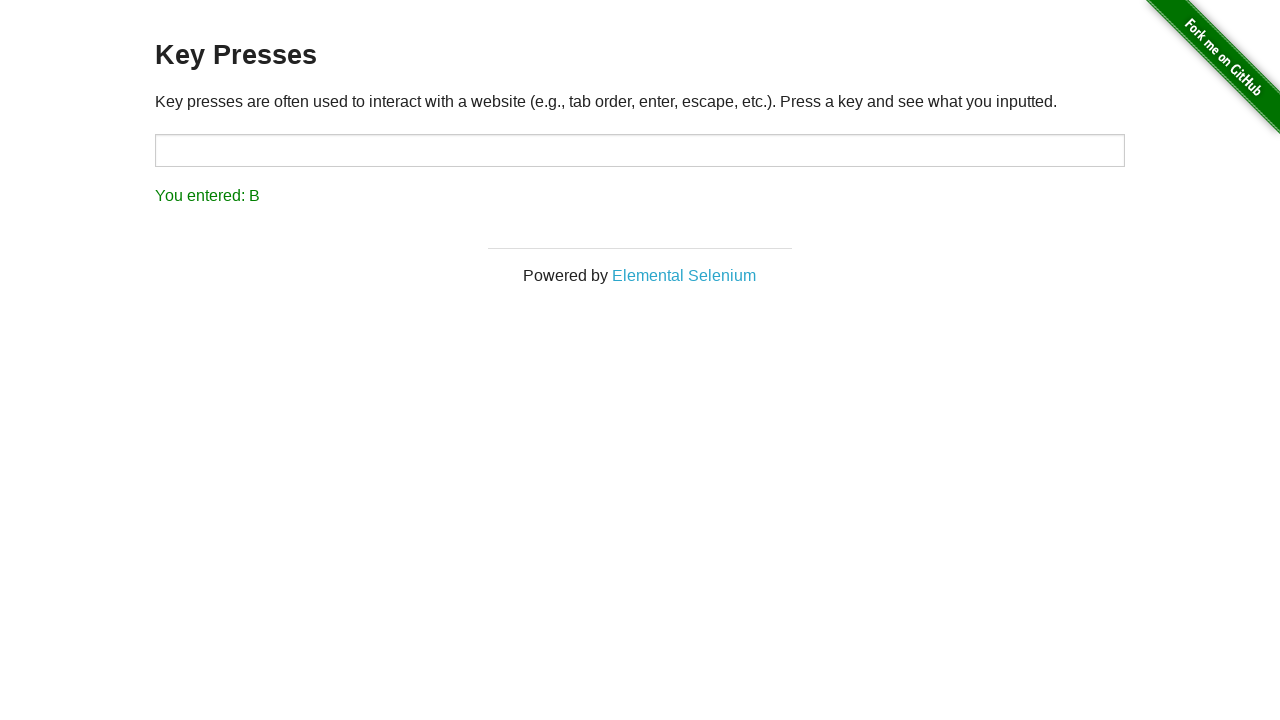

Verified result text contains 'You entered: B'
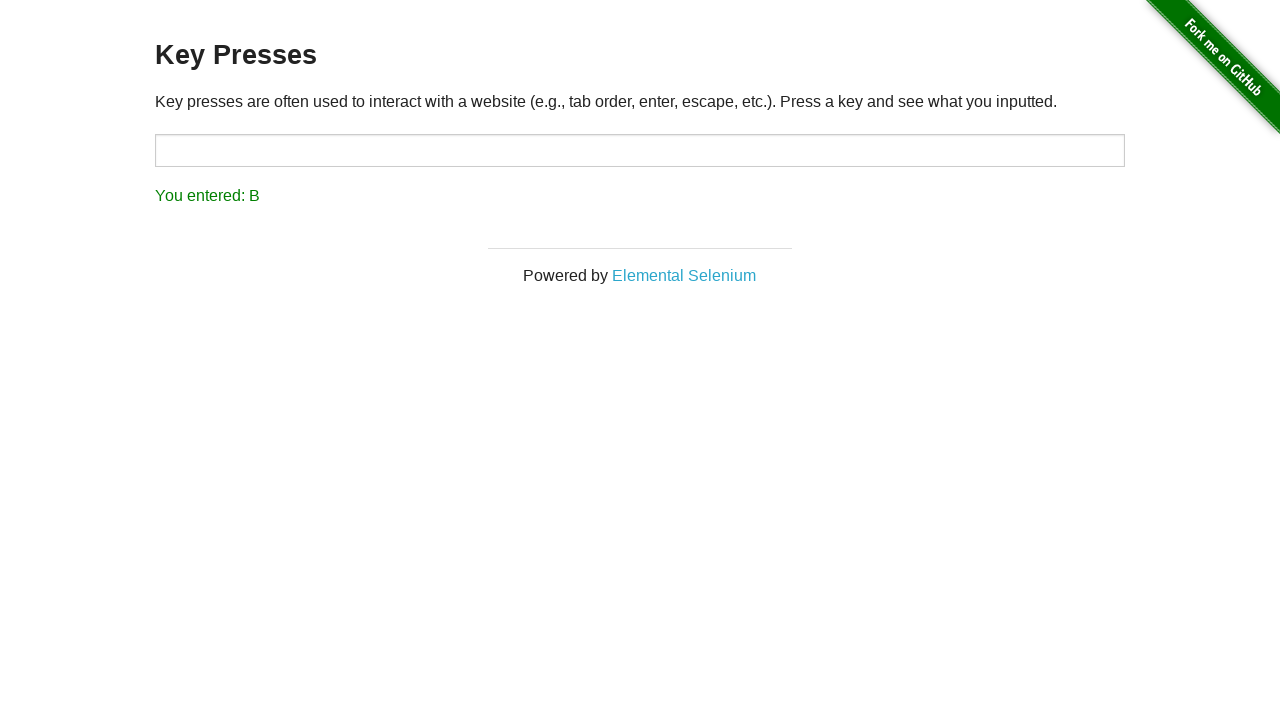

Pressed key 'C'
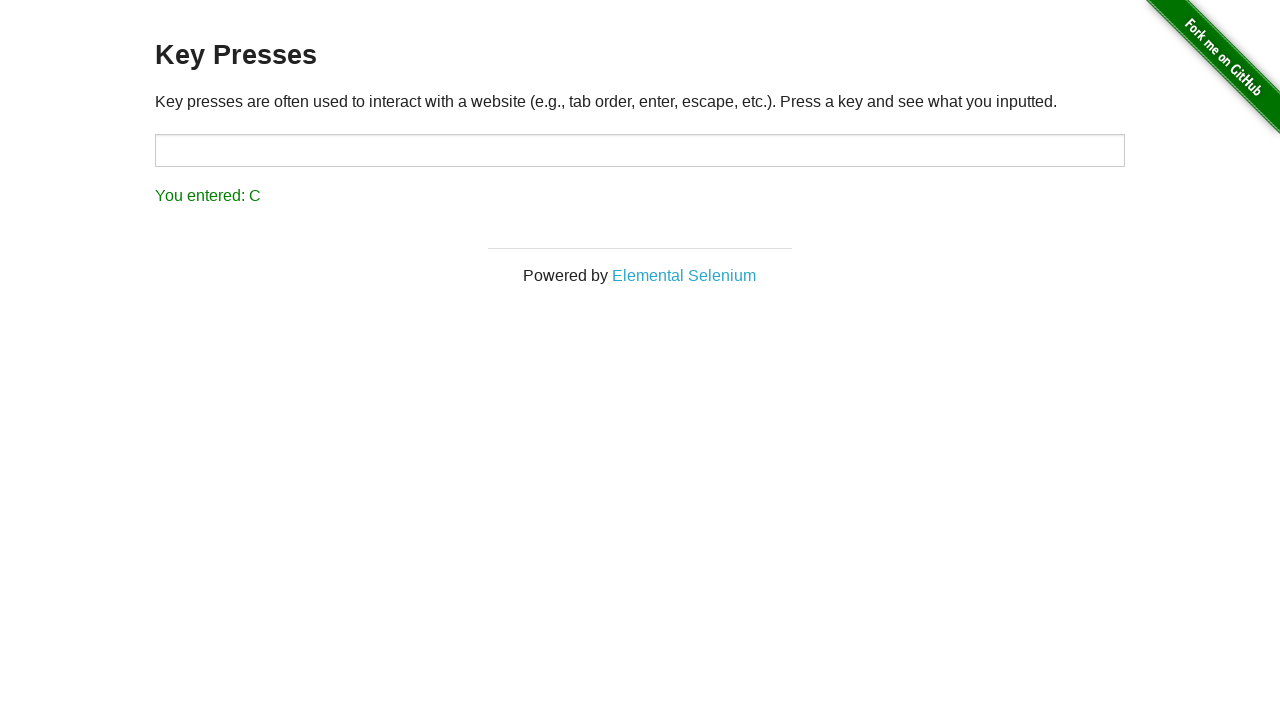

Result text is visible after pressing 'C'
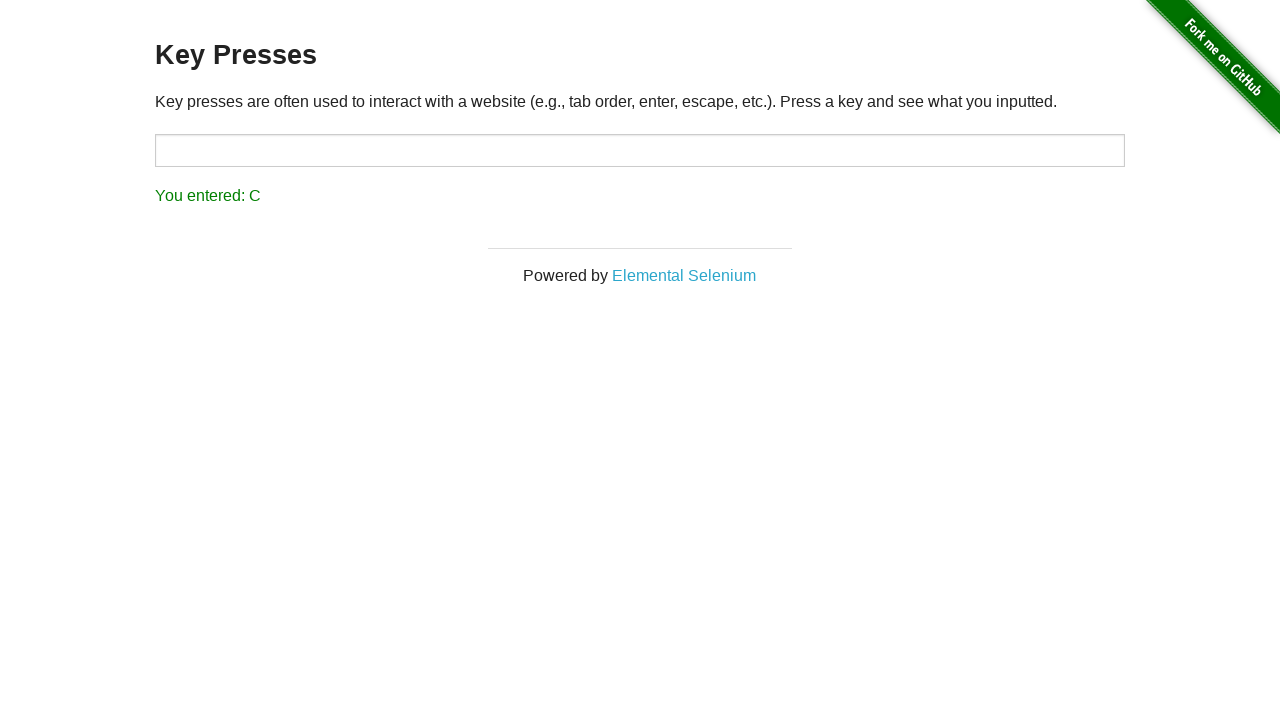

Verified result text contains 'You entered: C'
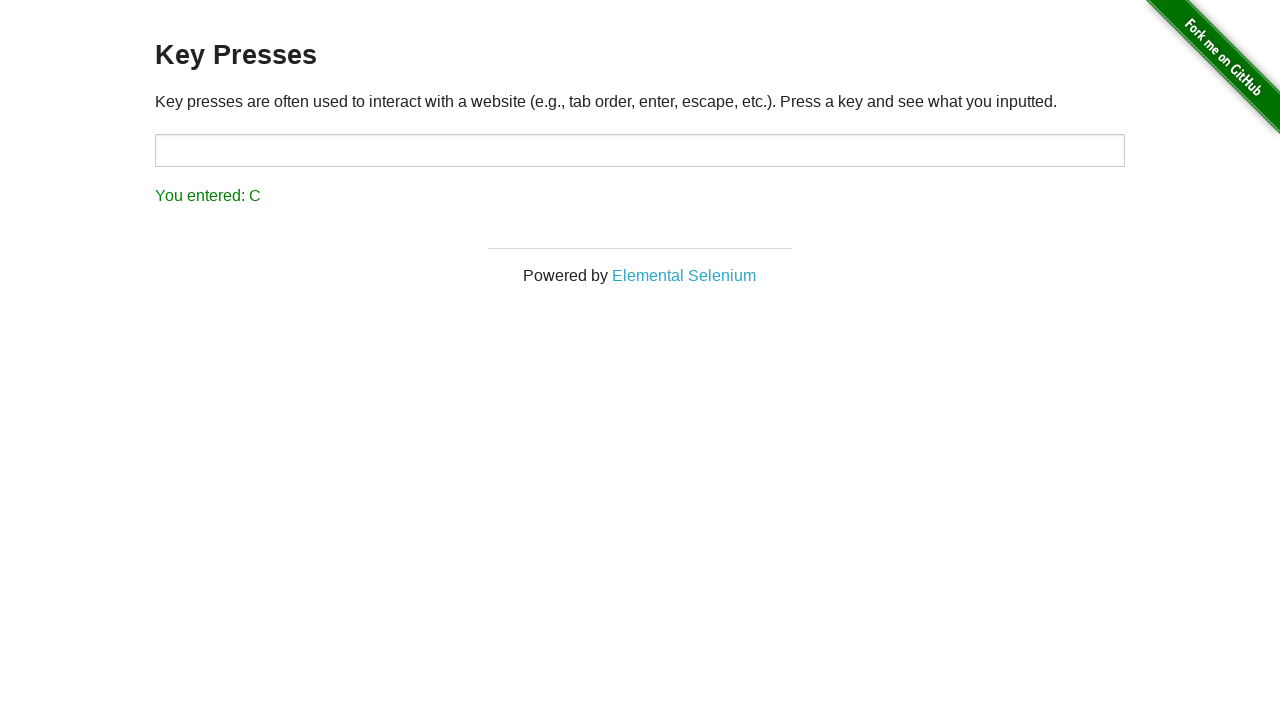

Pressed key 'D'
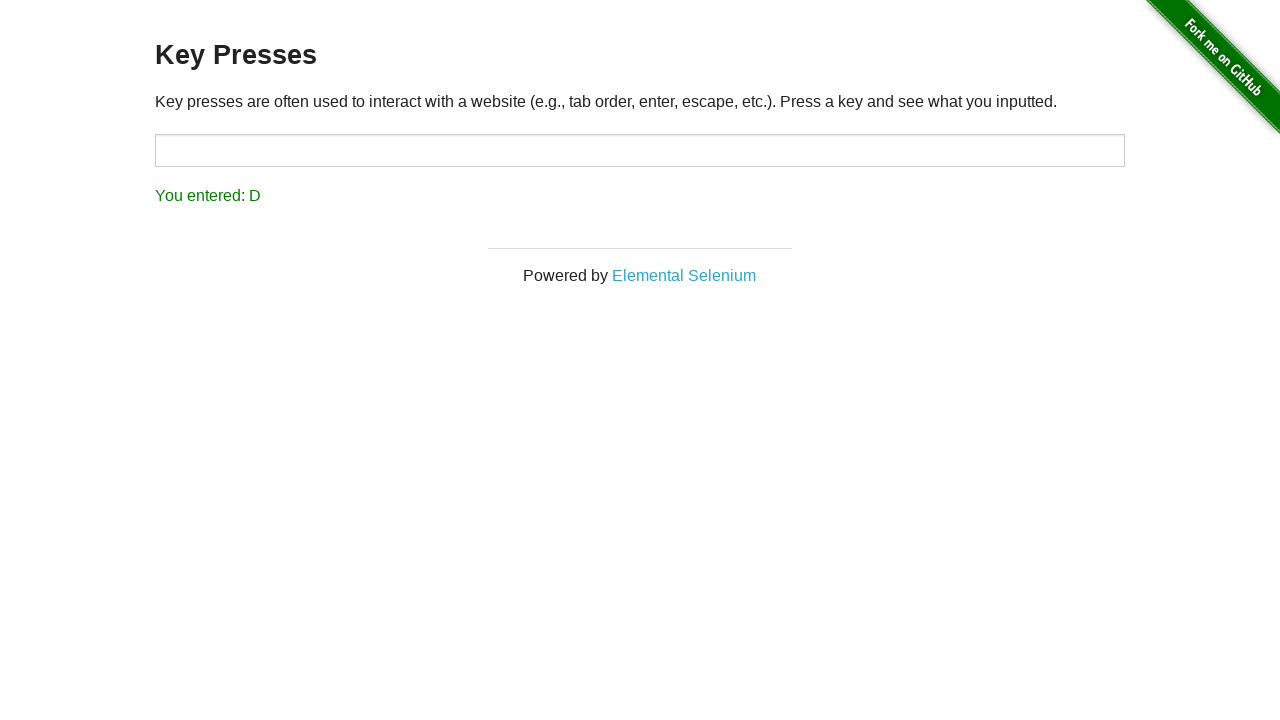

Result text is visible after pressing 'D'
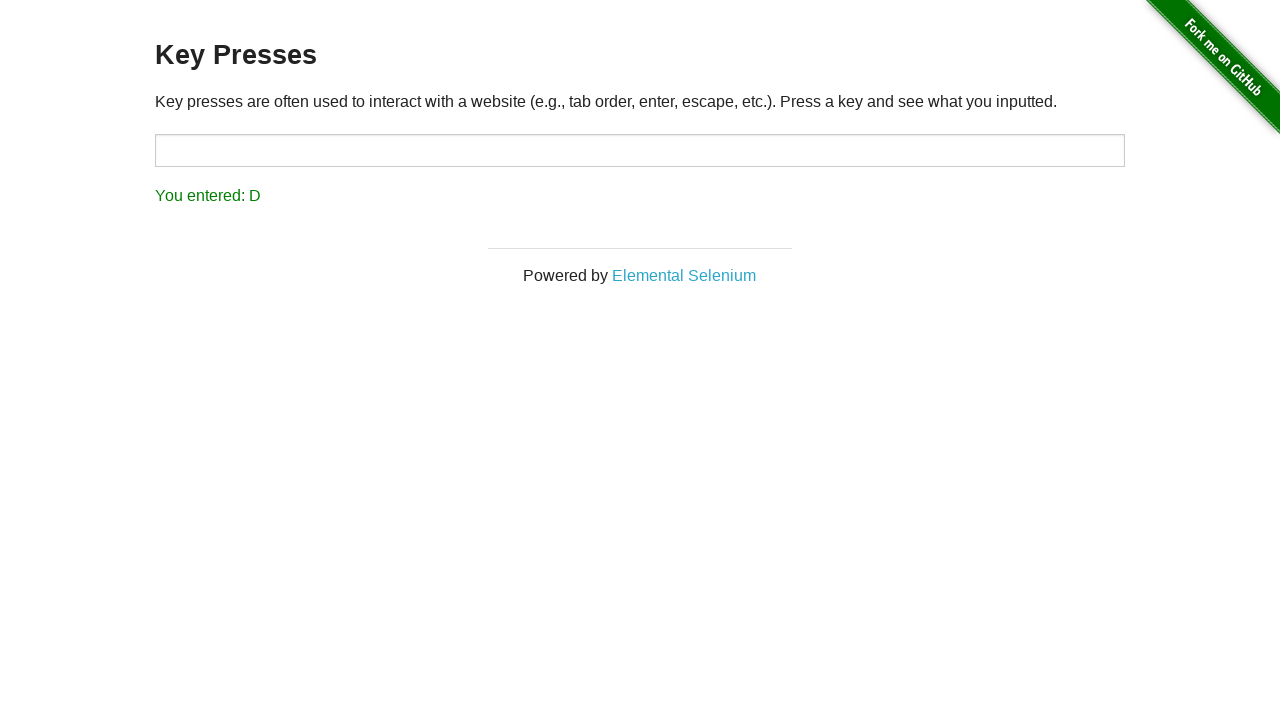

Verified result text contains 'You entered: D'
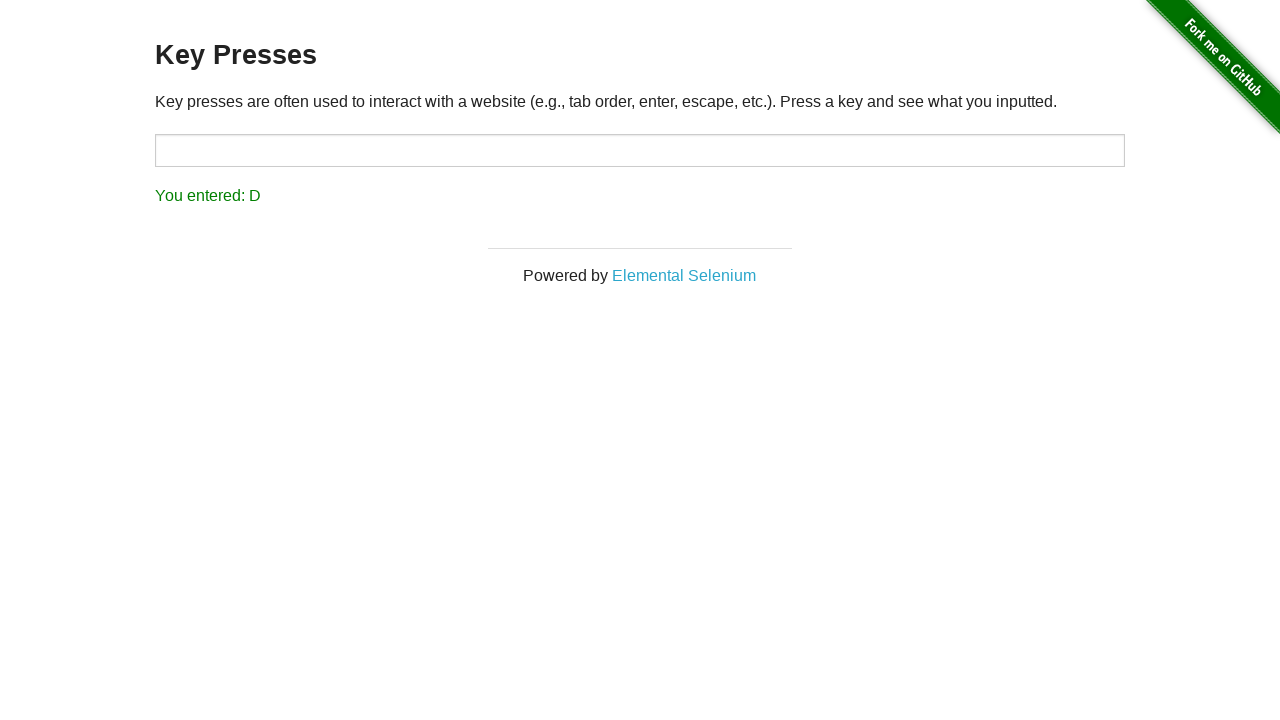

Pressed key 'E'
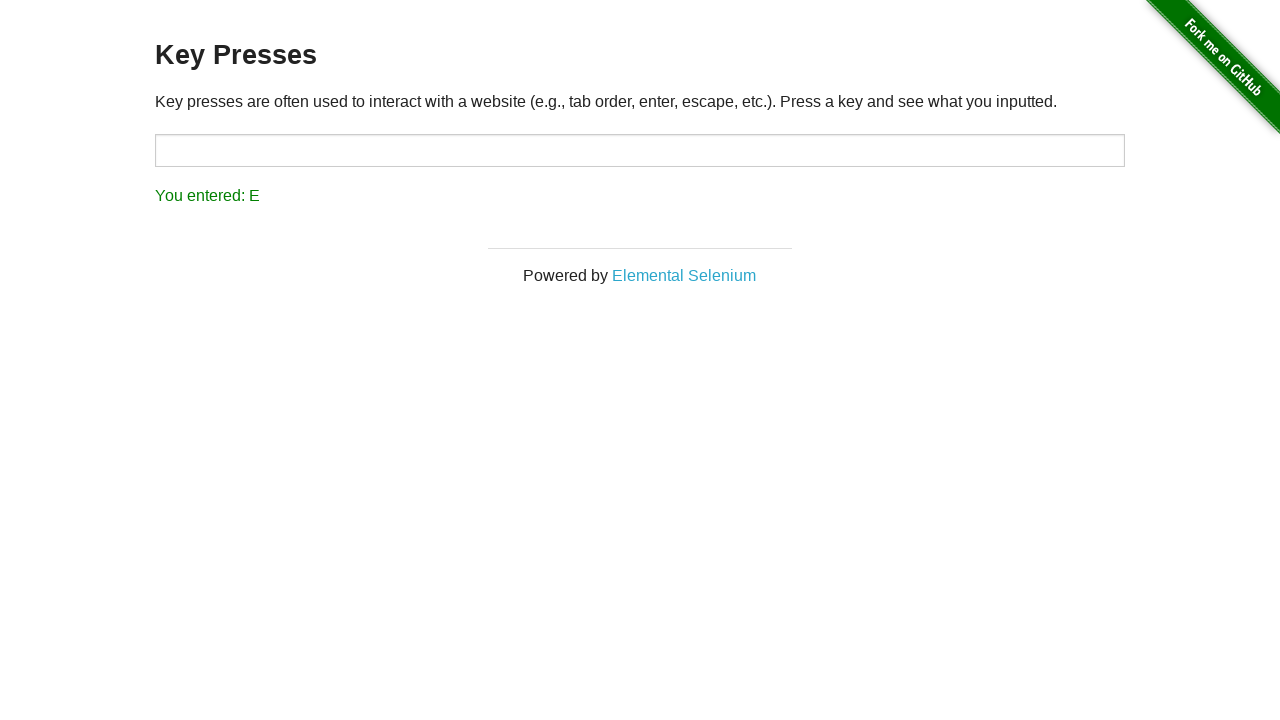

Result text is visible after pressing 'E'
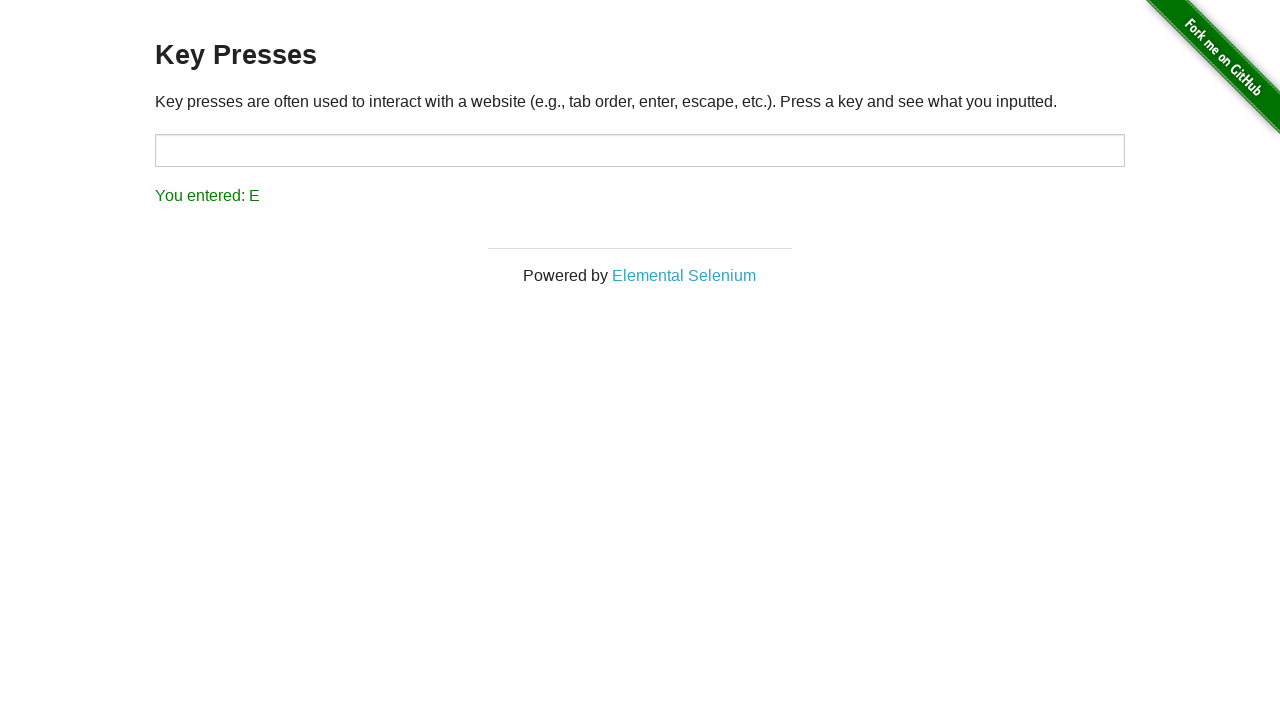

Verified result text contains 'You entered: E'
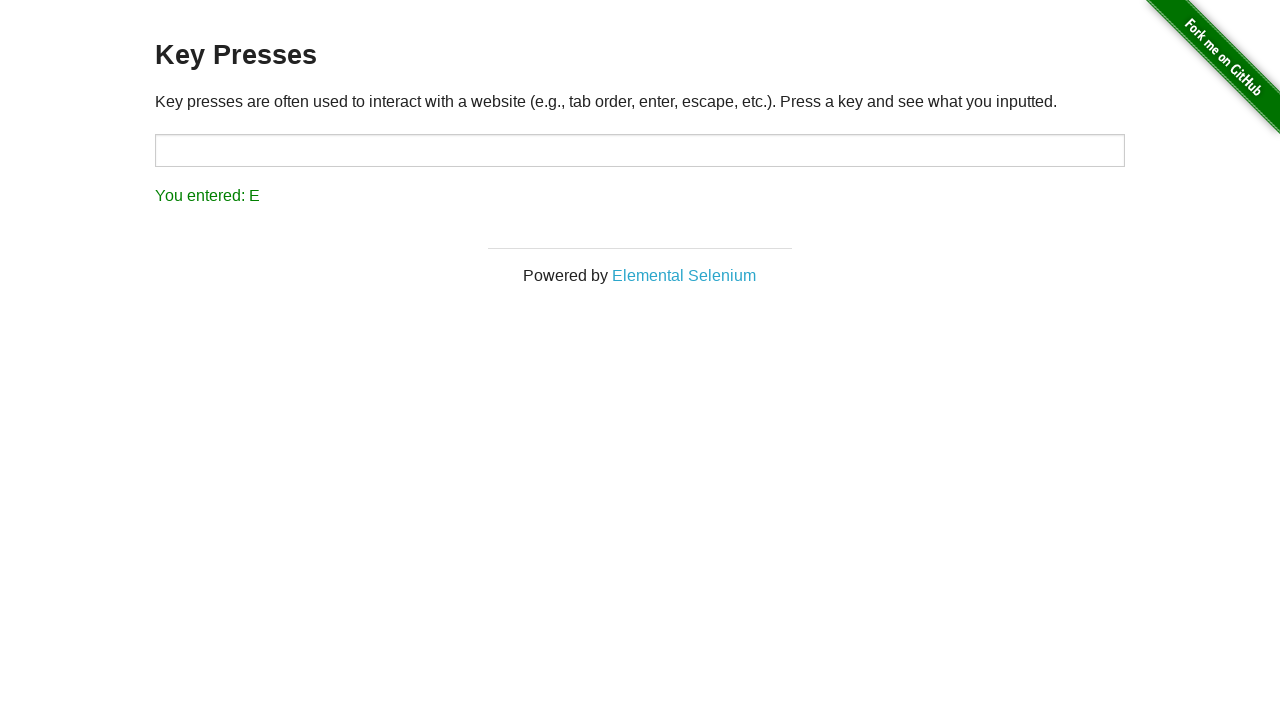

Pressed key 'F'
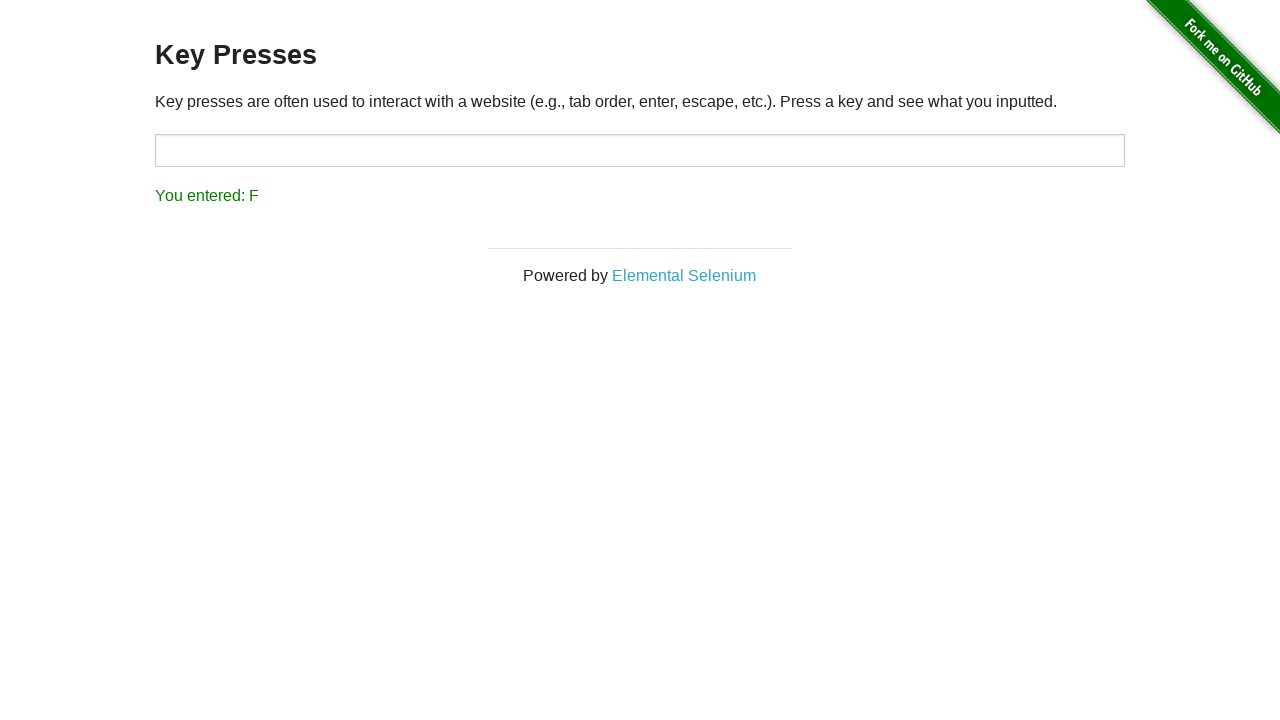

Result text is visible after pressing 'F'
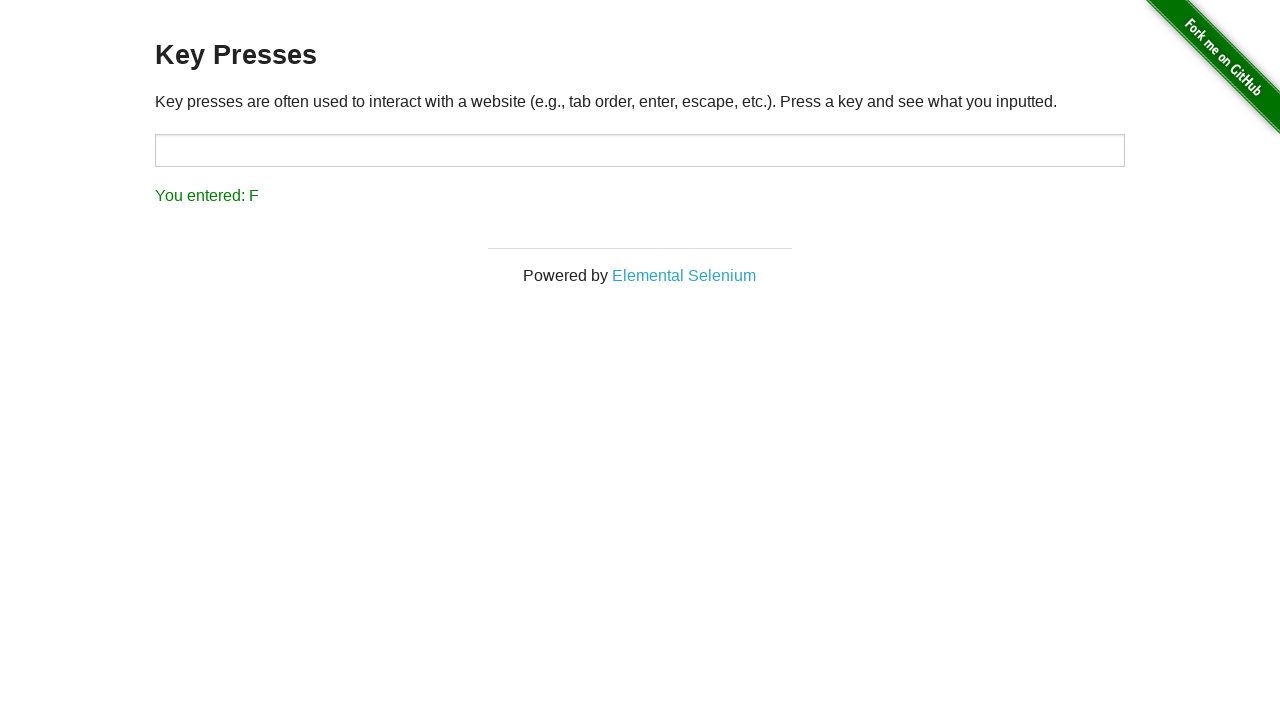

Verified result text contains 'You entered: F'
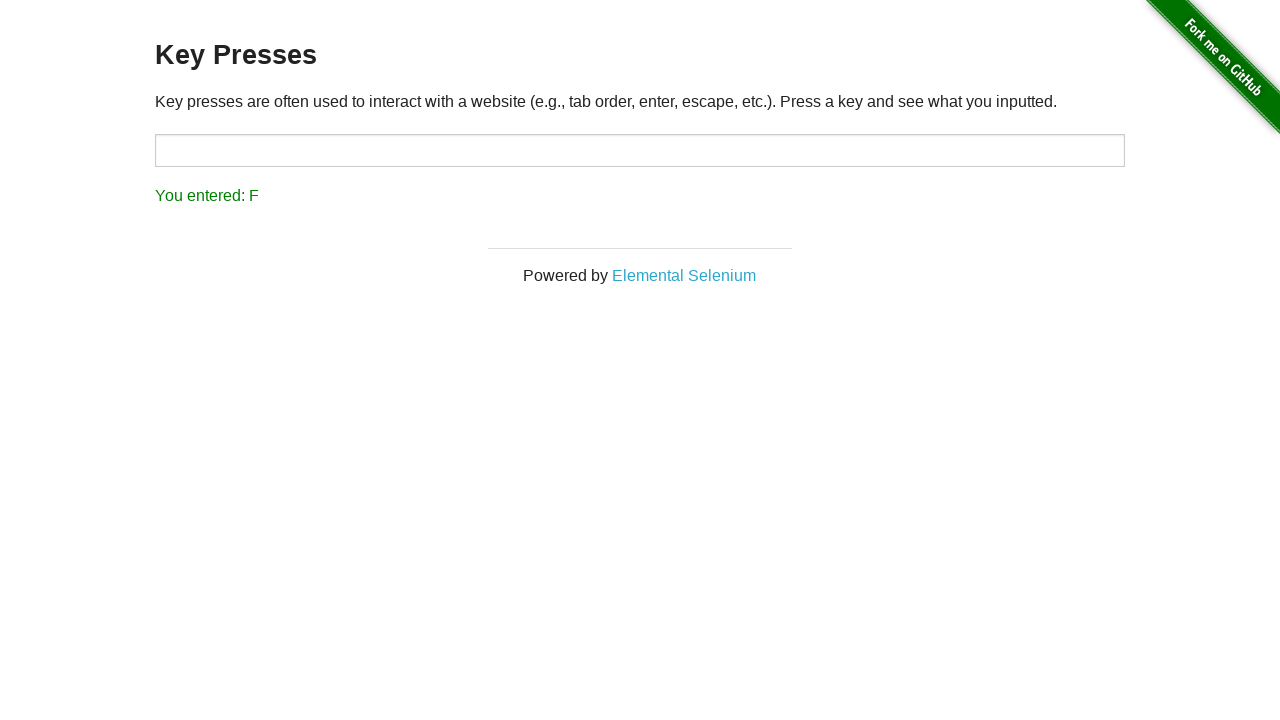

Pressed key 'G'
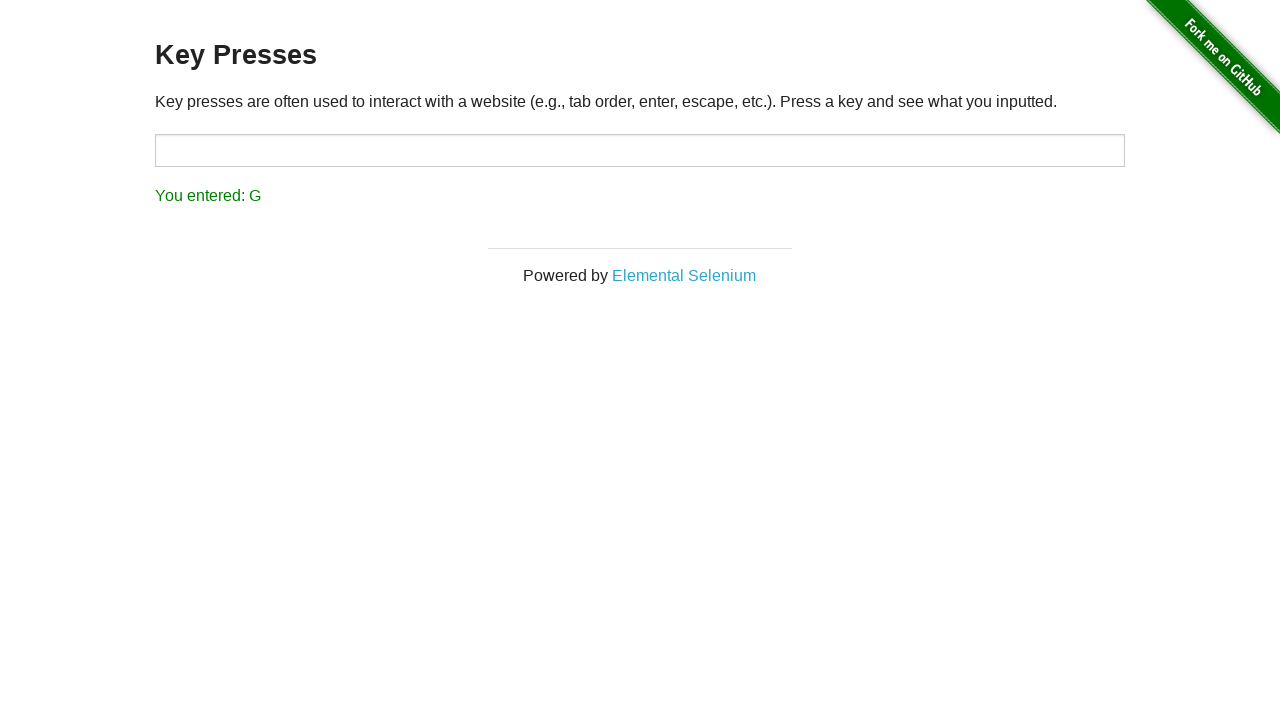

Result text is visible after pressing 'G'
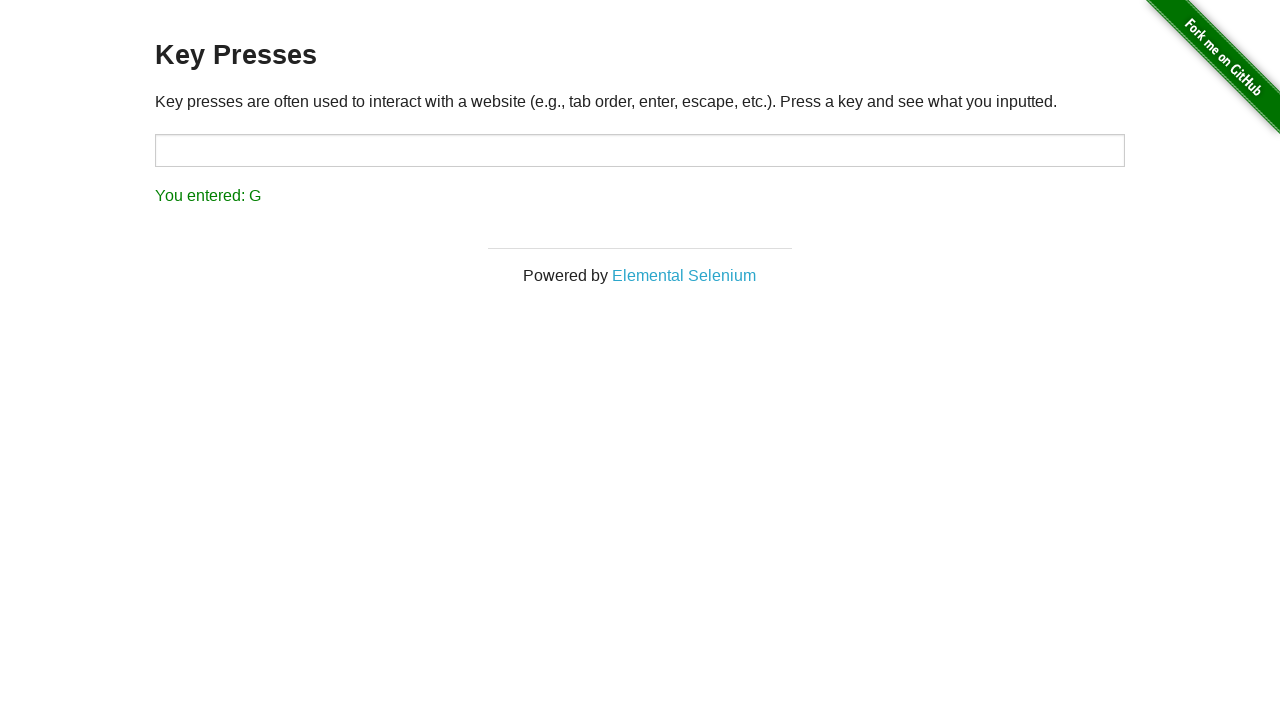

Verified result text contains 'You entered: G'
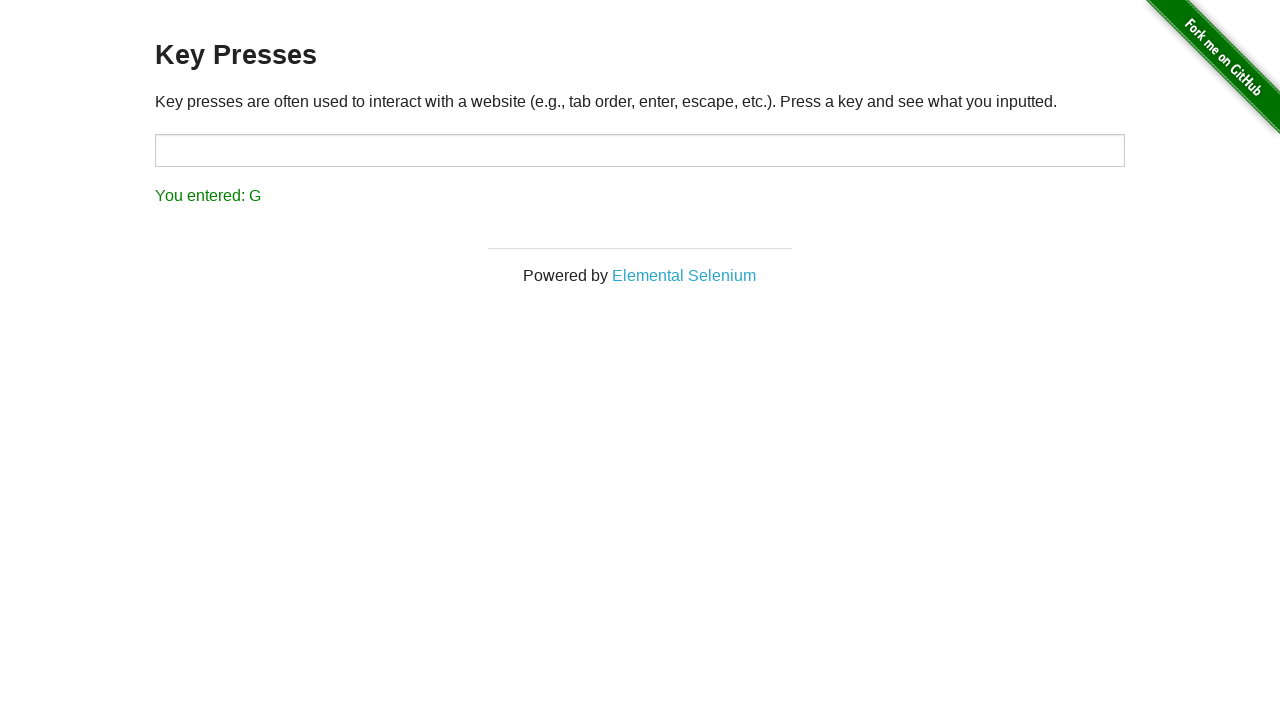

Pressed key 'H'
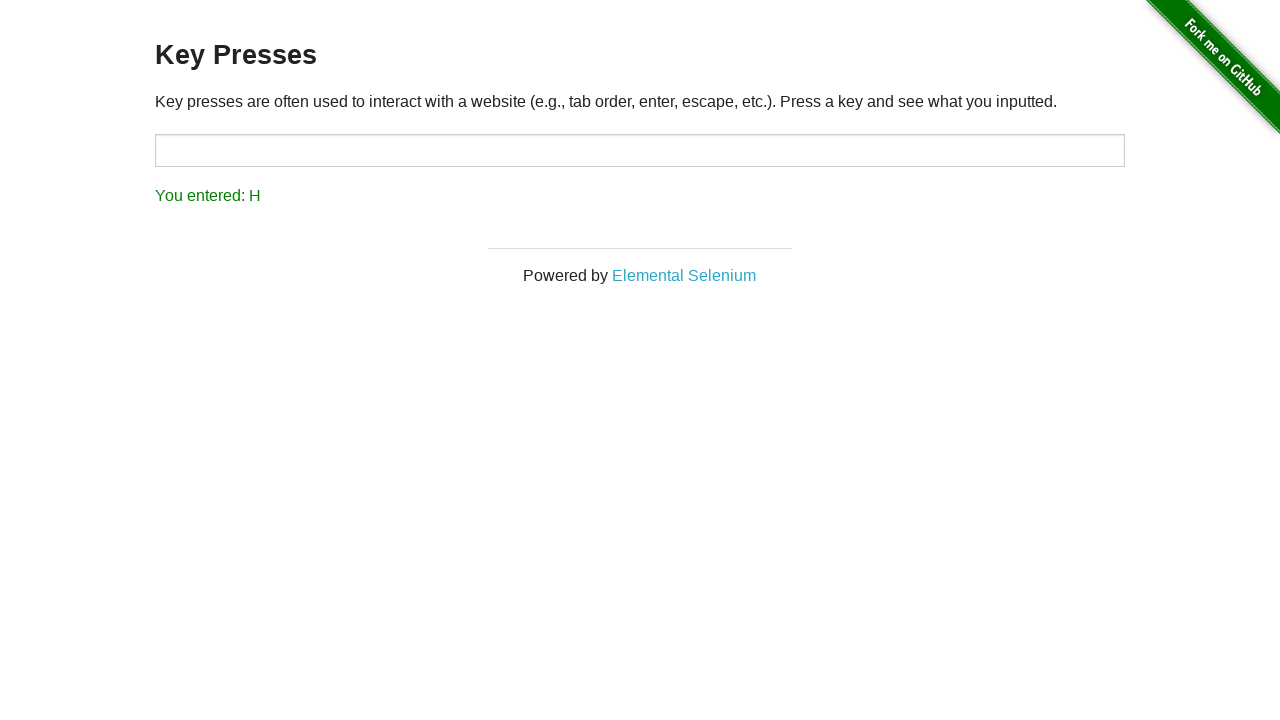

Result text is visible after pressing 'H'
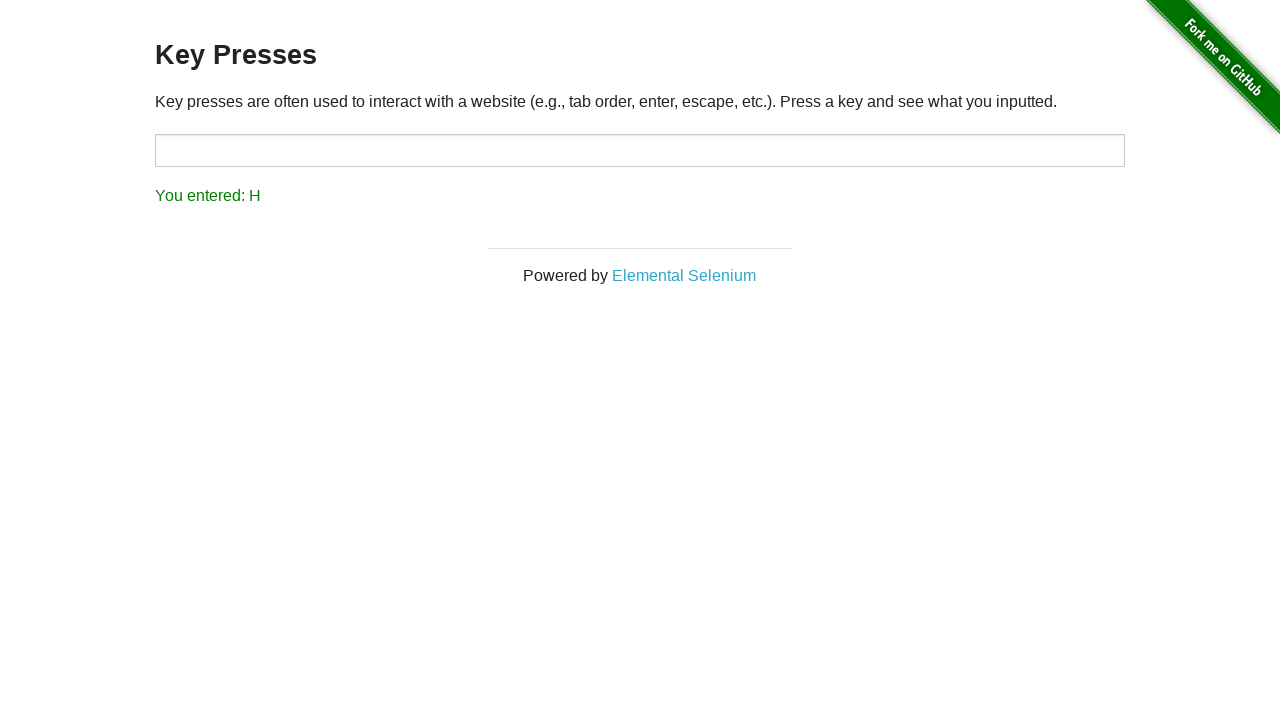

Verified result text contains 'You entered: H'
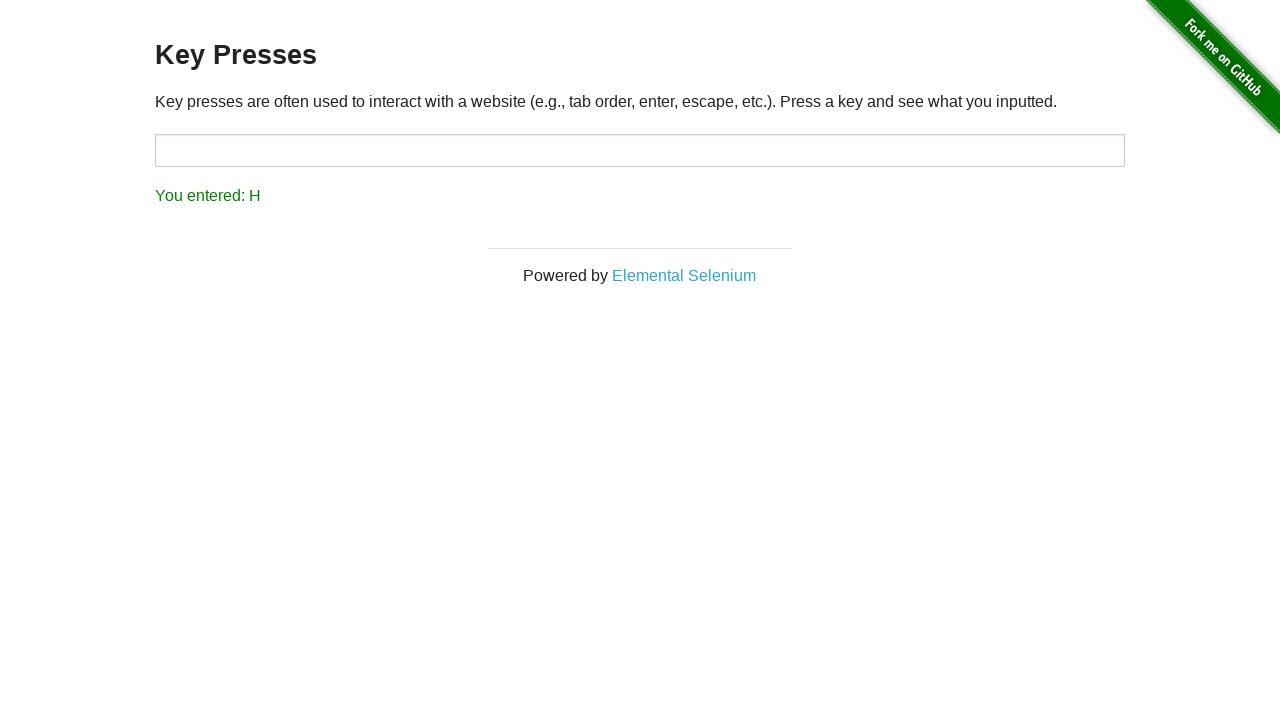

Pressed key 'I'
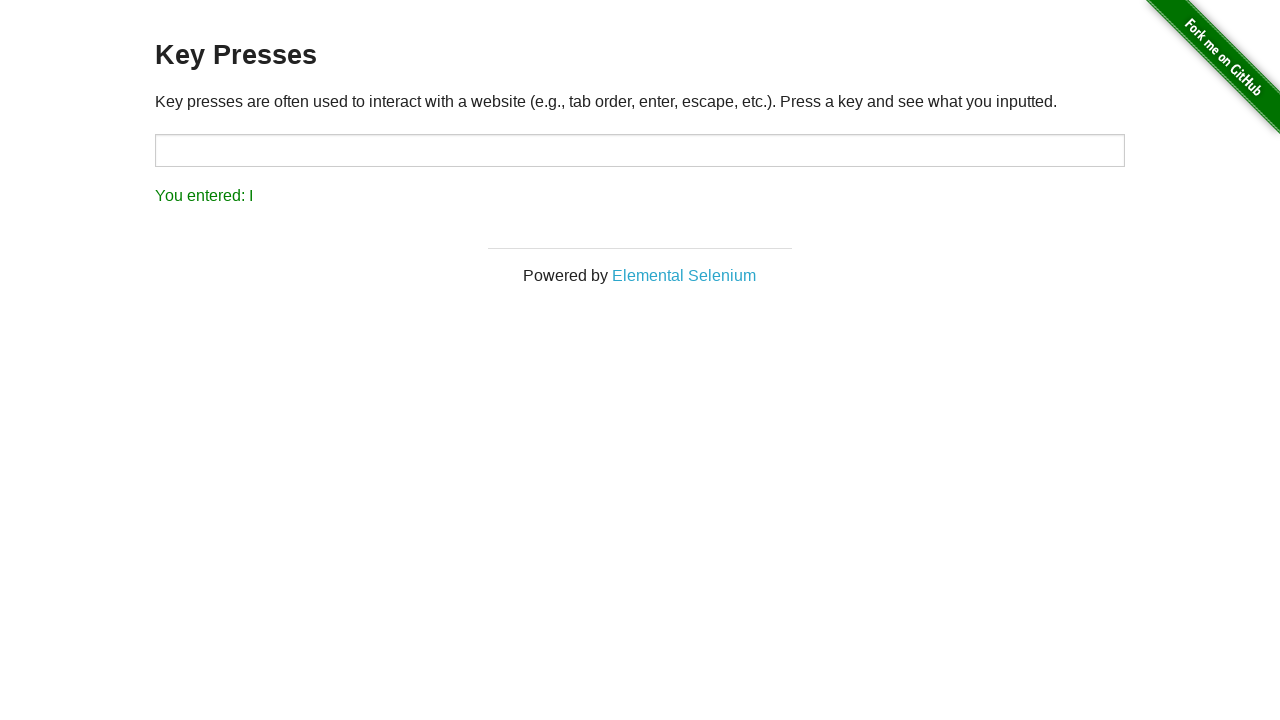

Result text is visible after pressing 'I'
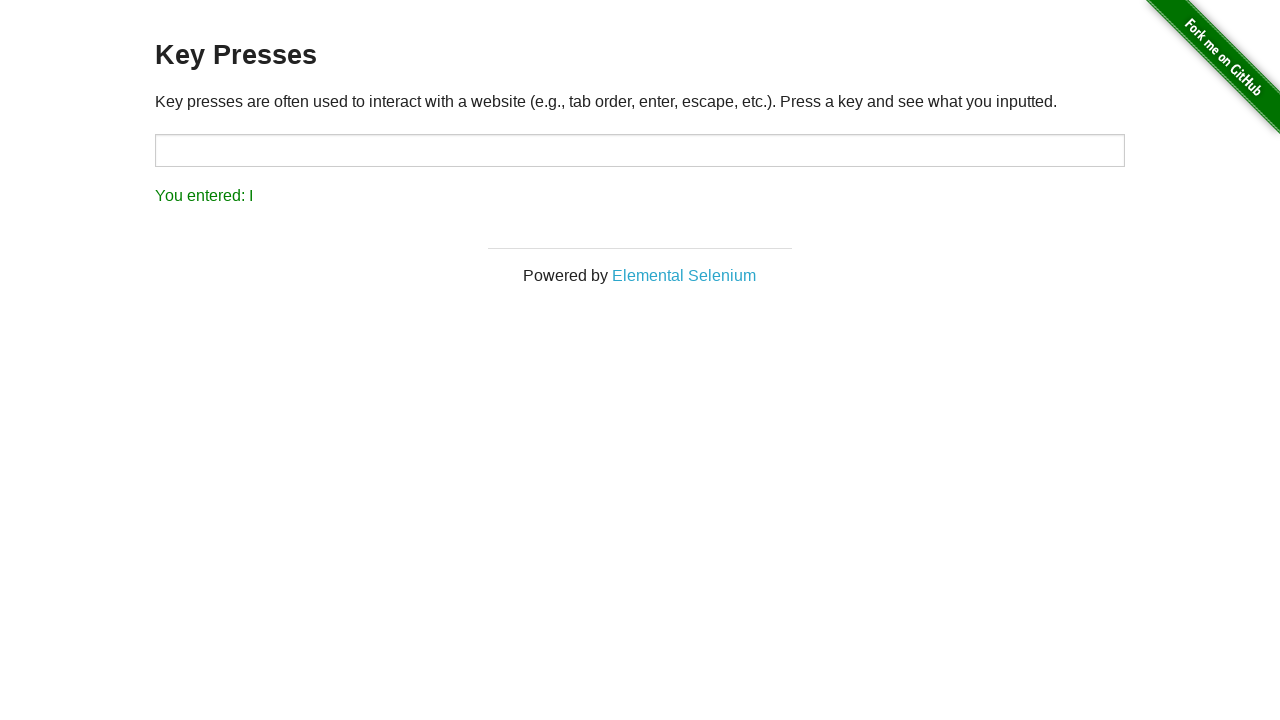

Verified result text contains 'You entered: I'
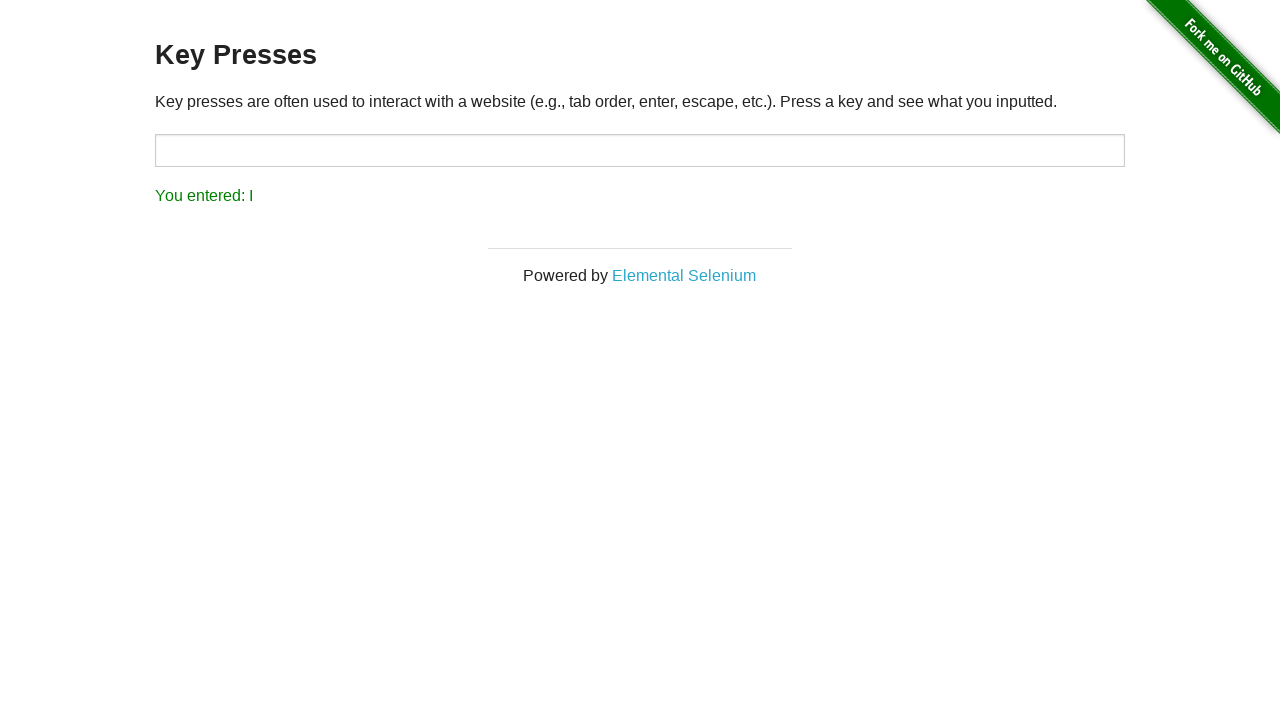

Pressed key 'J'
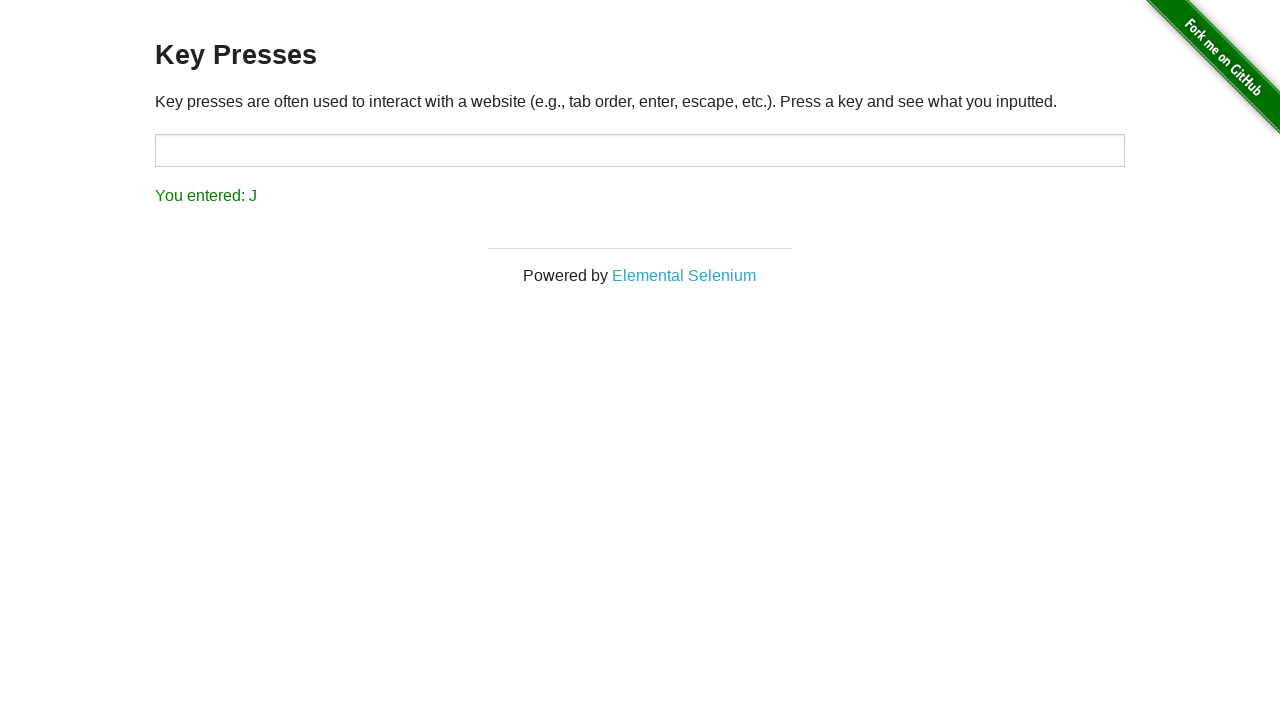

Result text is visible after pressing 'J'
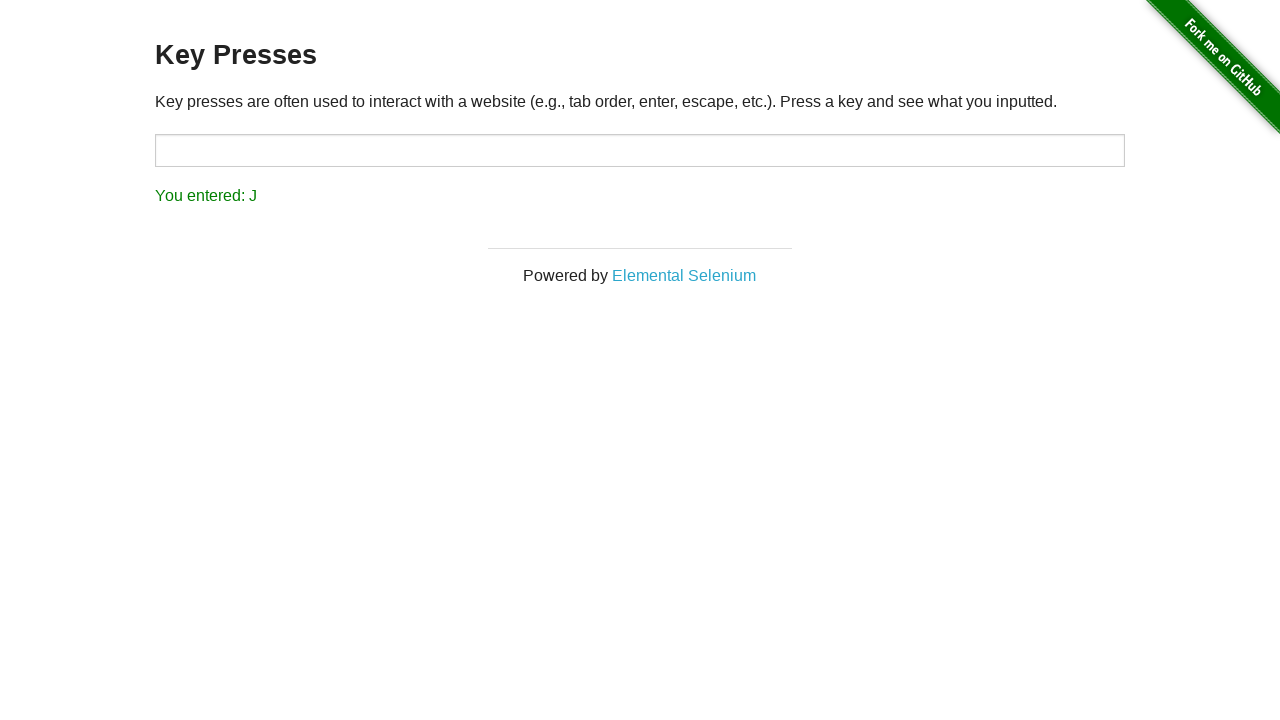

Verified result text contains 'You entered: J'
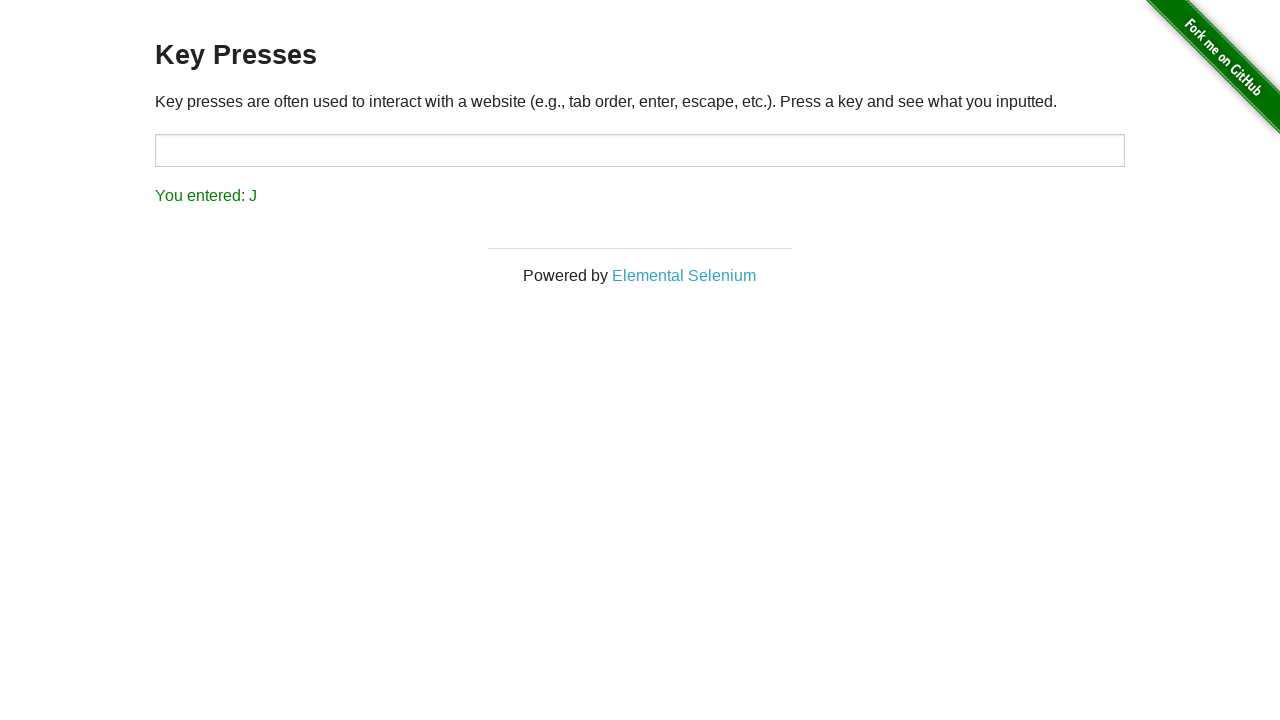

Pressed special key 'Enter'
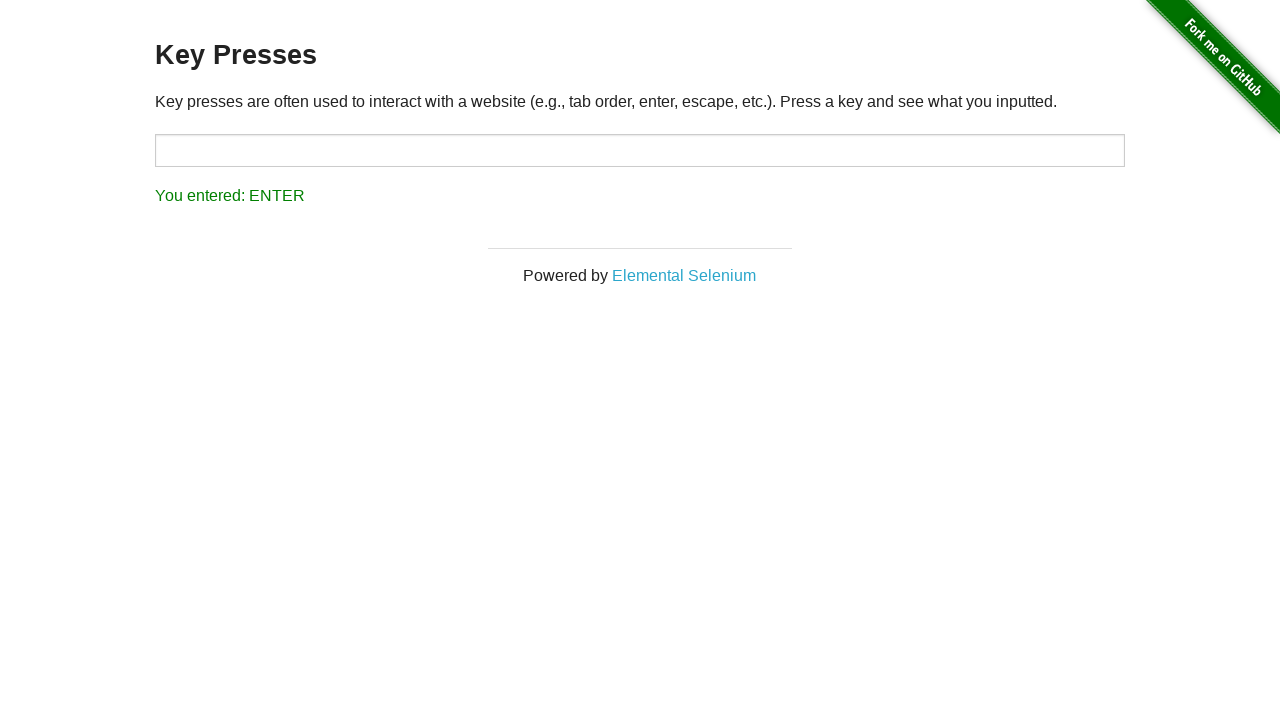

Result text is visible after pressing 'Enter'
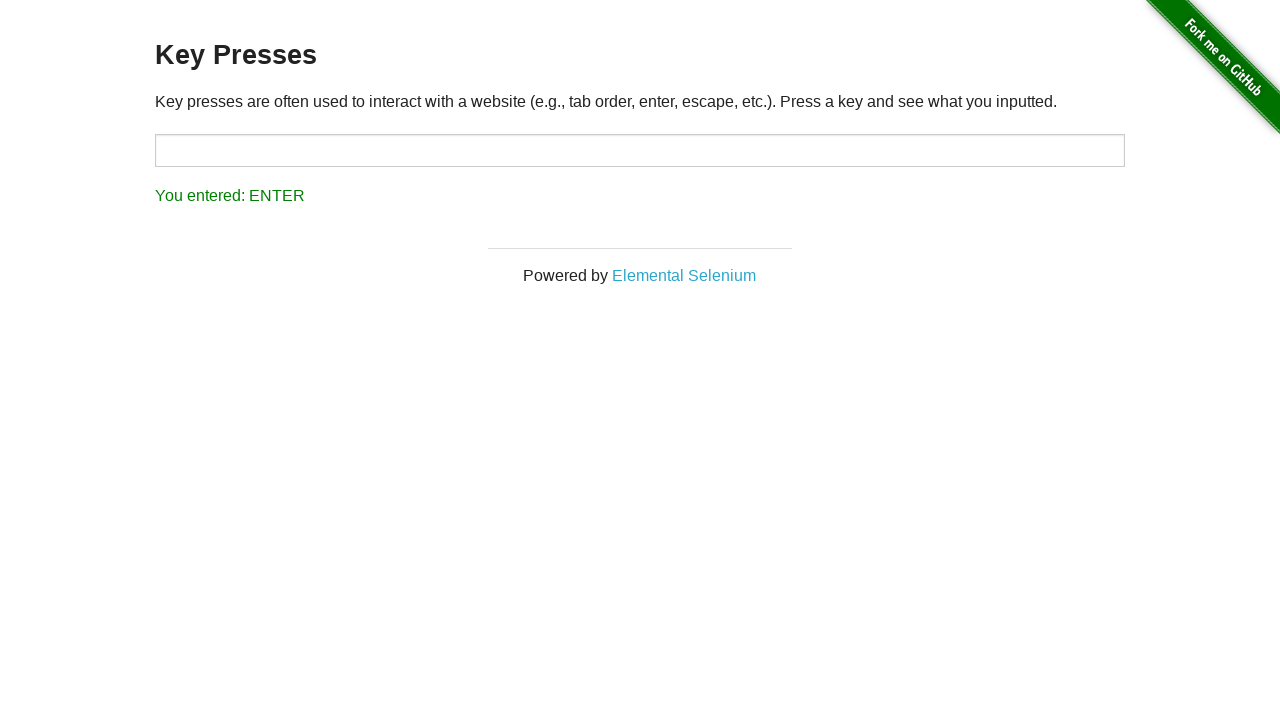

Verified result text contains 'You entered: ENTER'
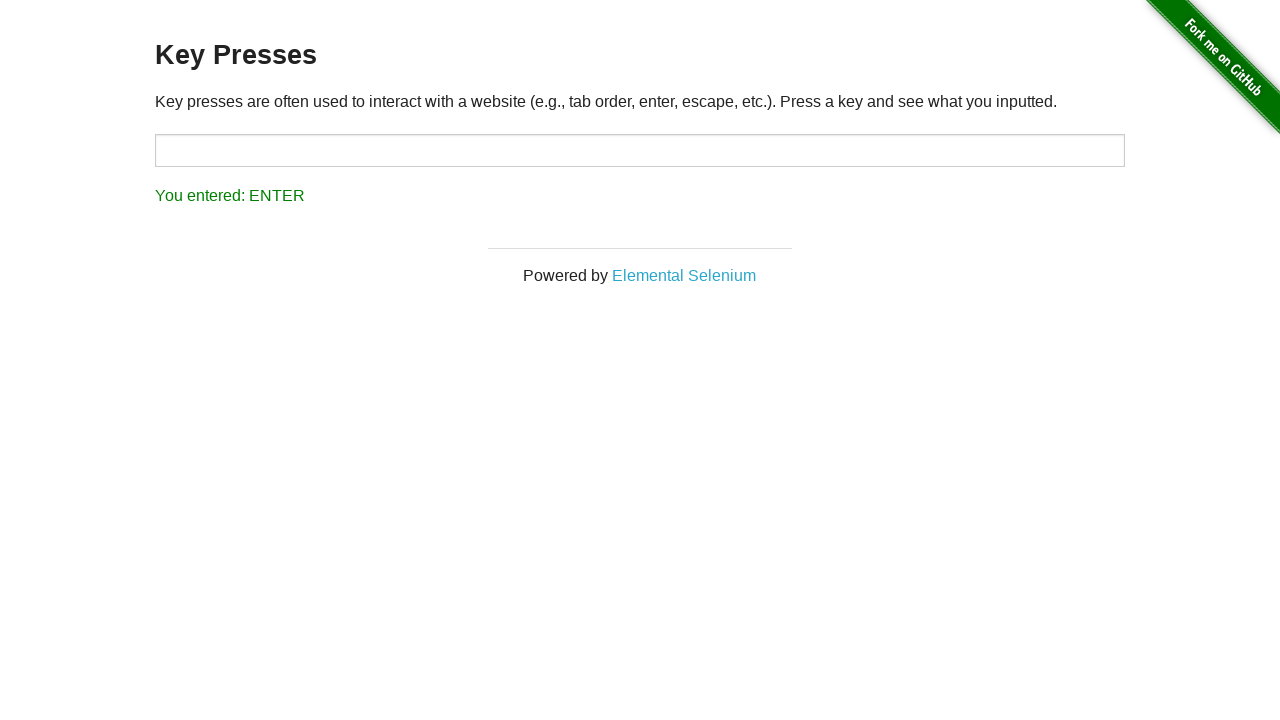

Pressed special key 'Control'
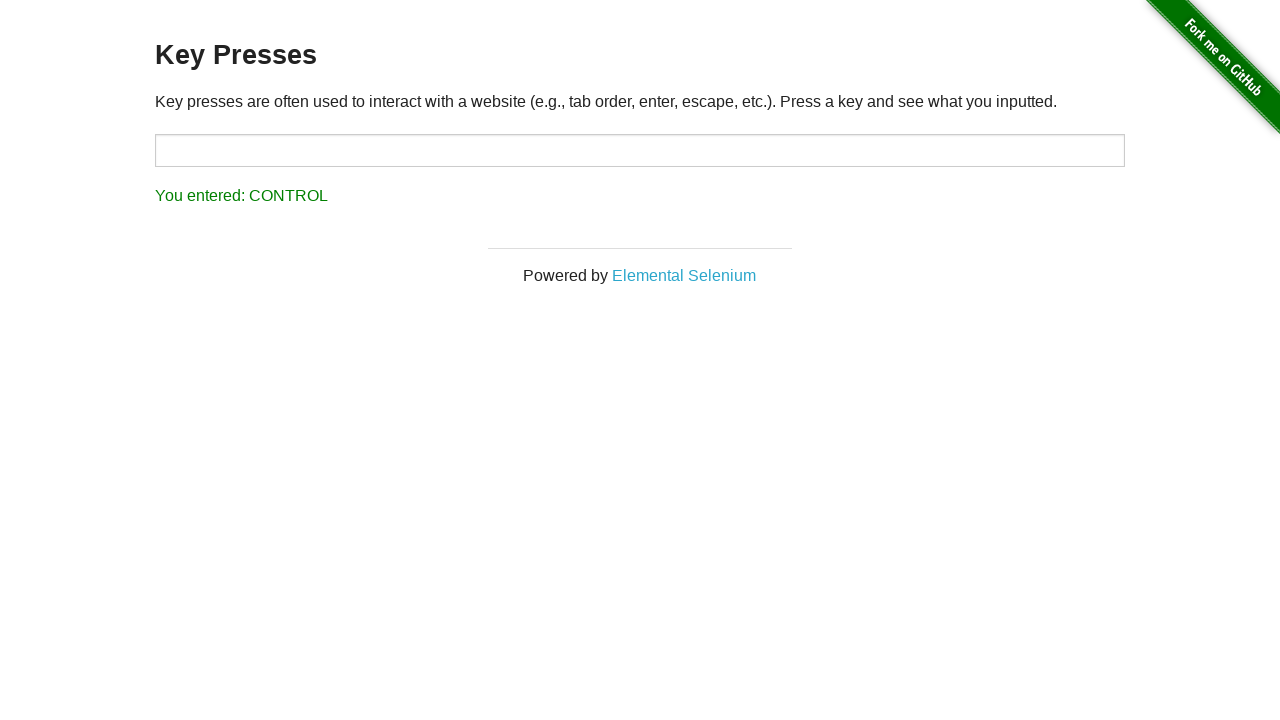

Result text is visible after pressing 'Control'
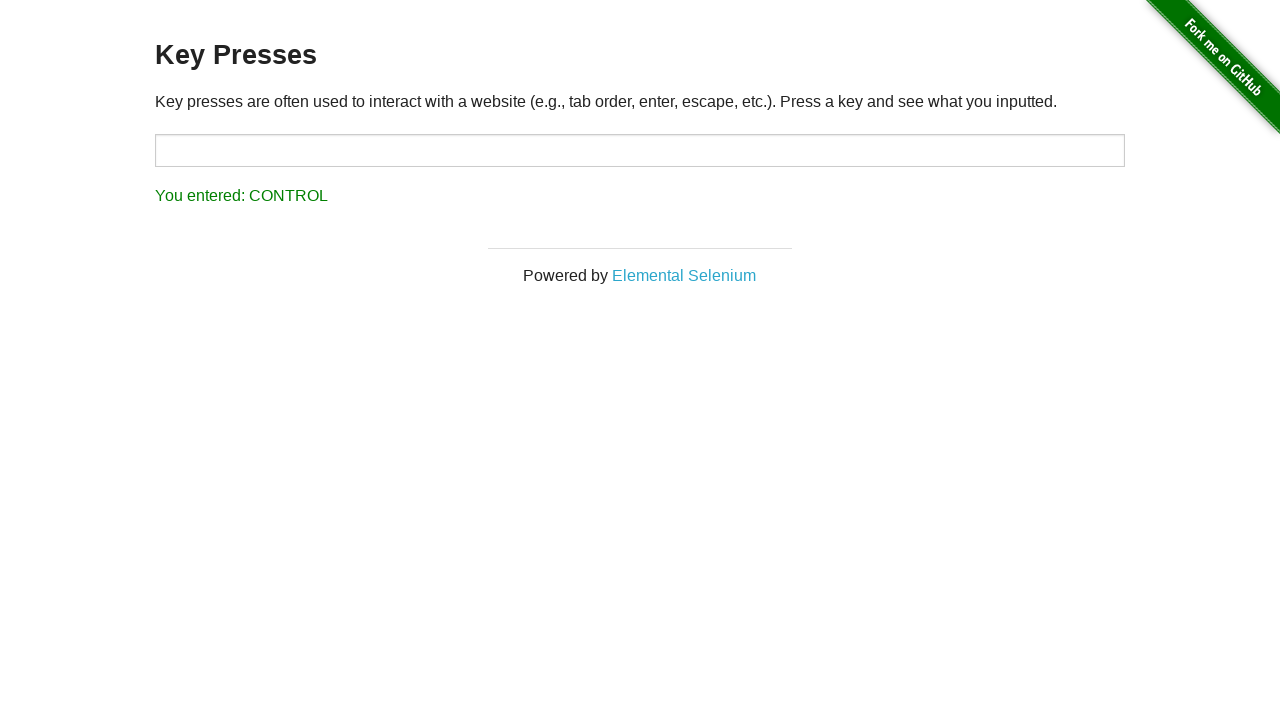

Verified result text contains 'You entered: CONTROL'
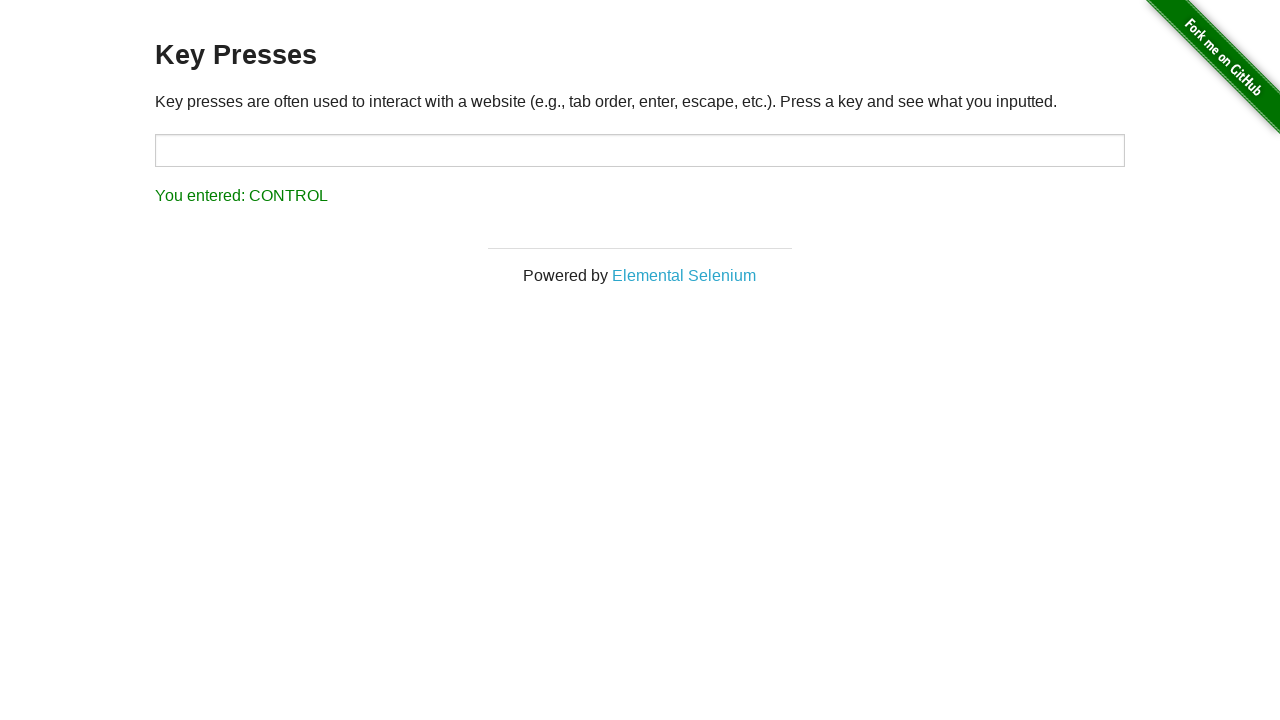

Pressed special key 'Alt'
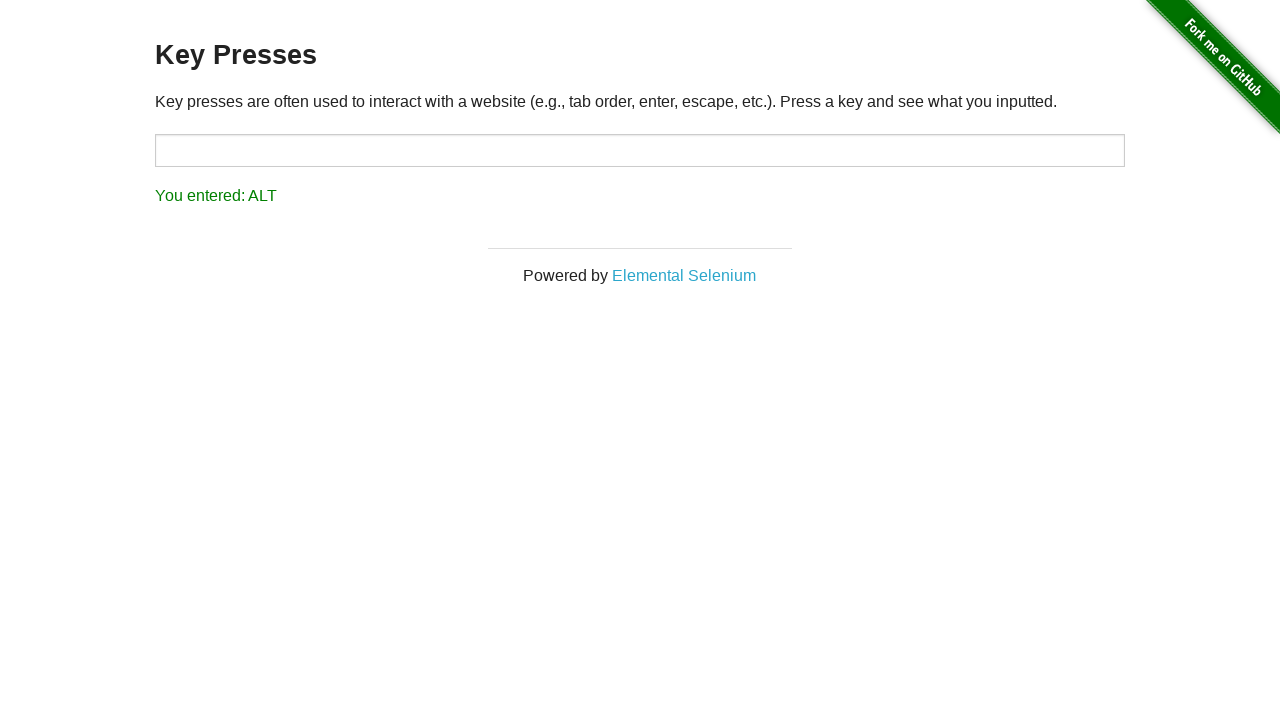

Result text is visible after pressing 'Alt'
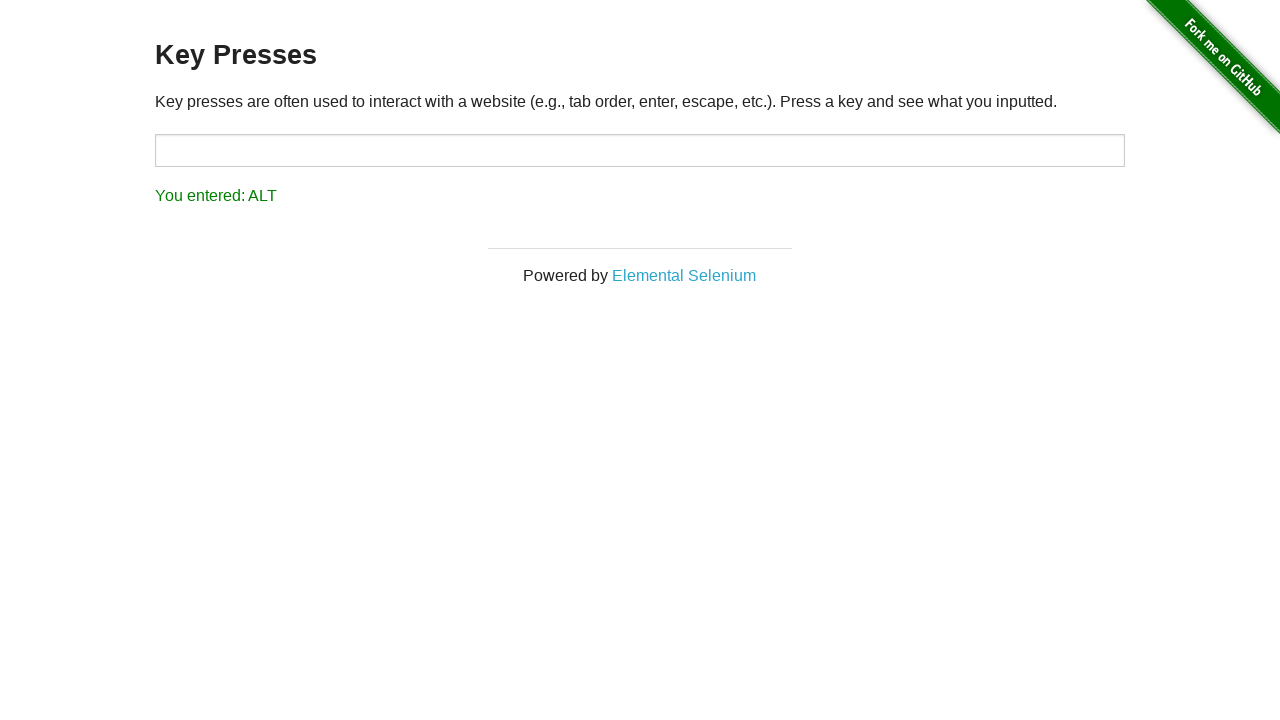

Verified result text contains 'You entered: ALT'
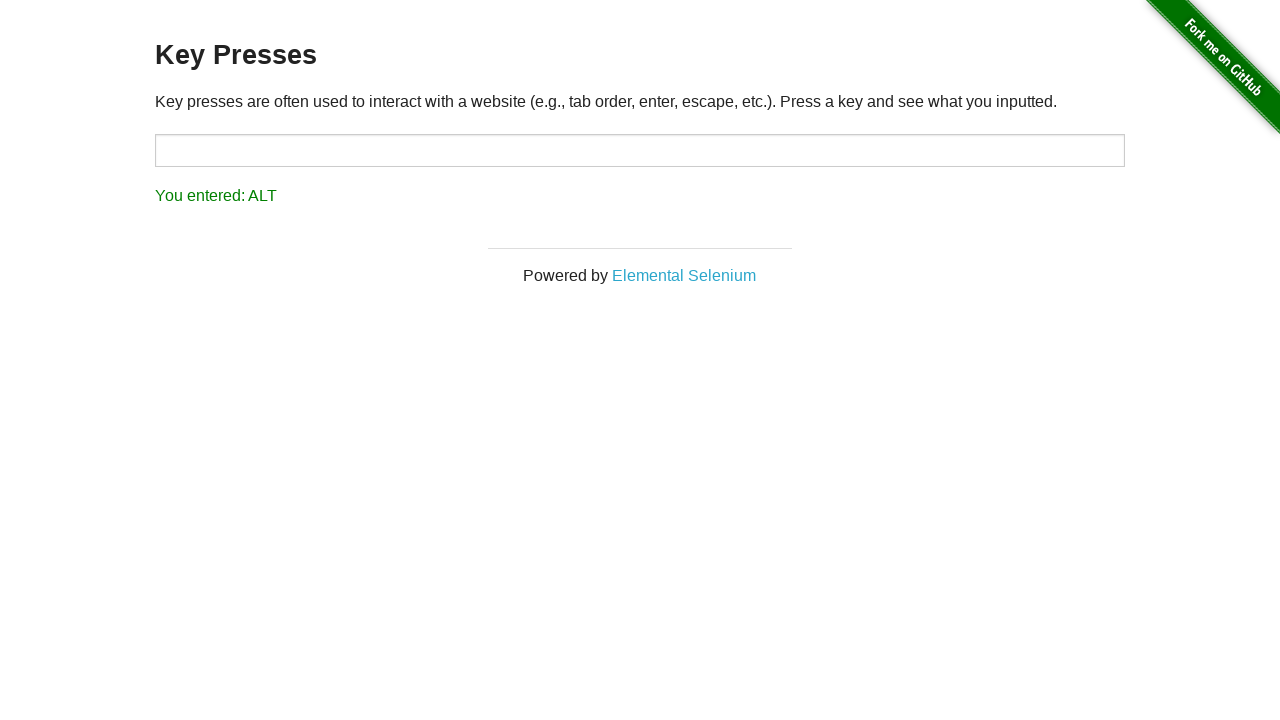

Pressed special key 'Tab'
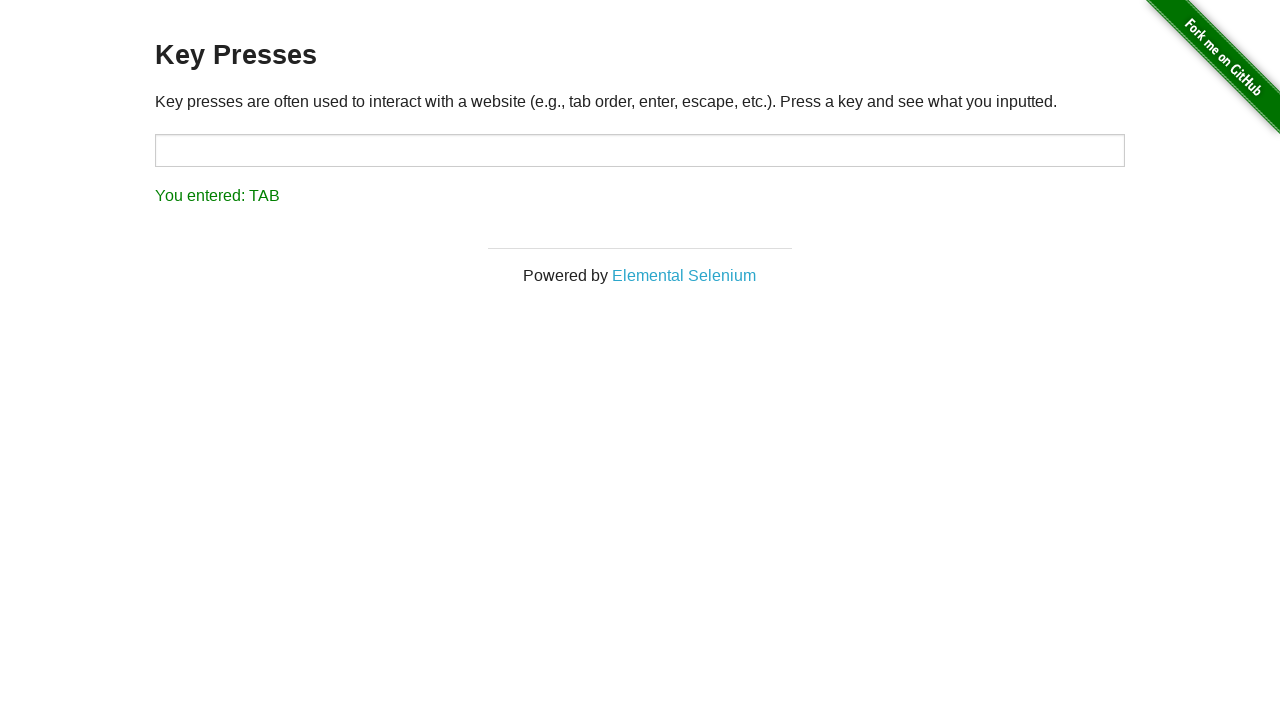

Result text is visible after pressing 'Tab'
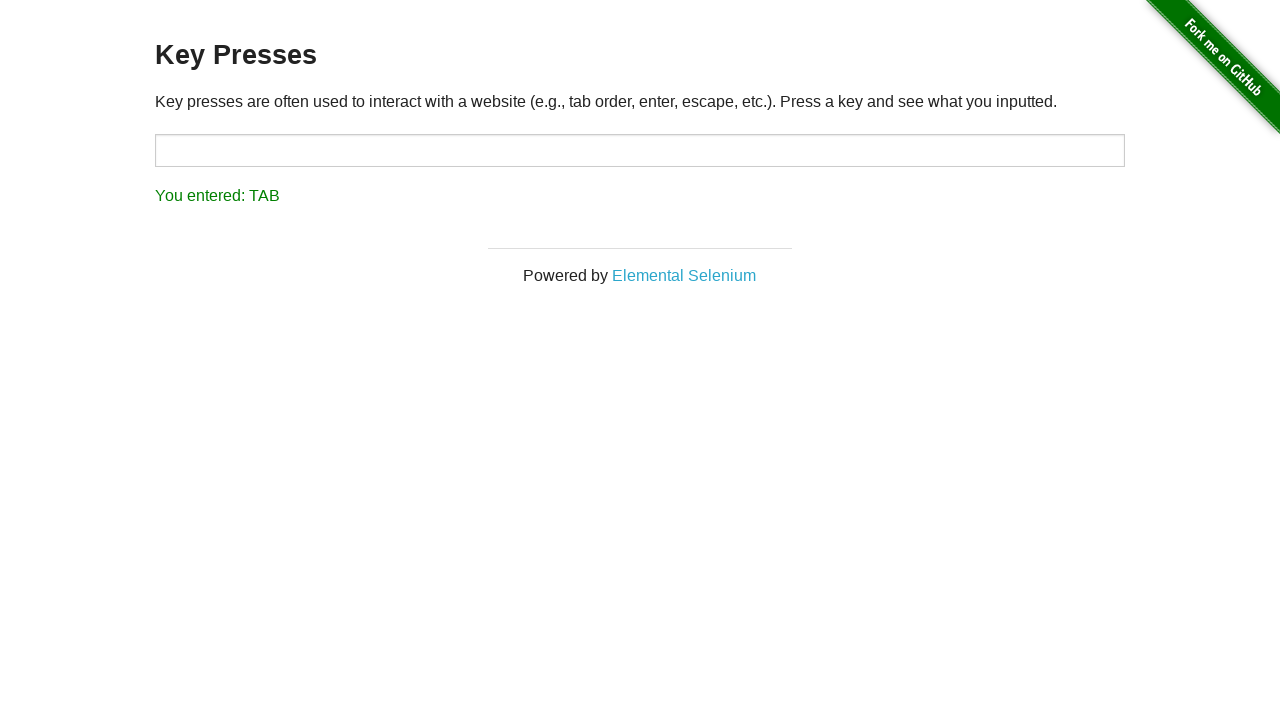

Verified result text contains 'You entered: TAB'
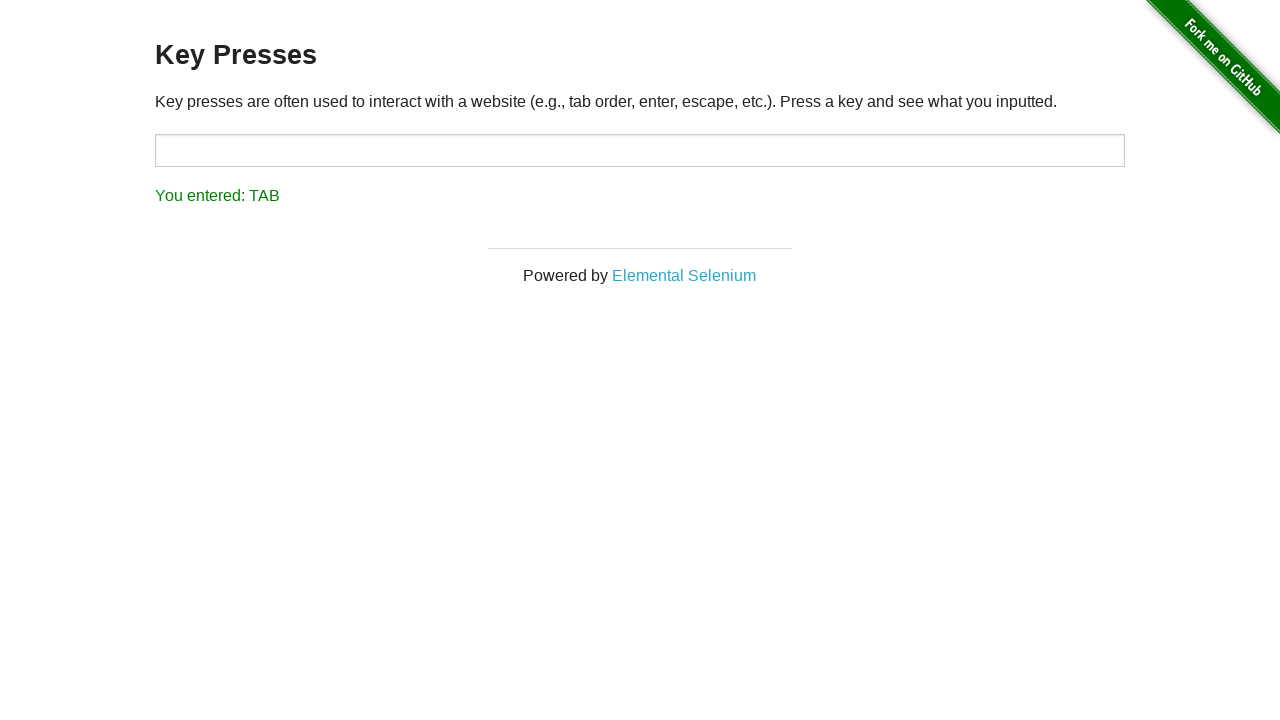

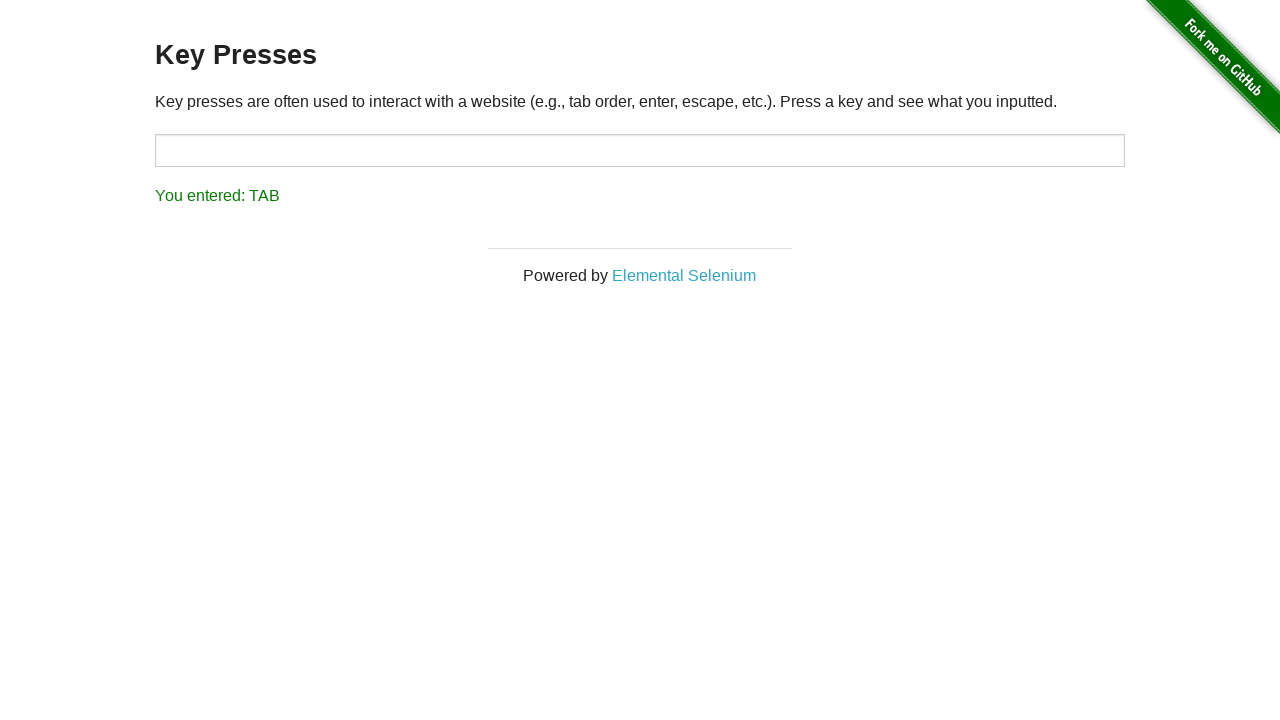